Tests the DemoBlaze e-commerce site by navigating through product categories (Phones, Laptops, Monitors), selecting products from each category, adding them to the cart, and validating the add-to-cart functionality including alert handling.

Starting URL: https://www.demoblaze.com/

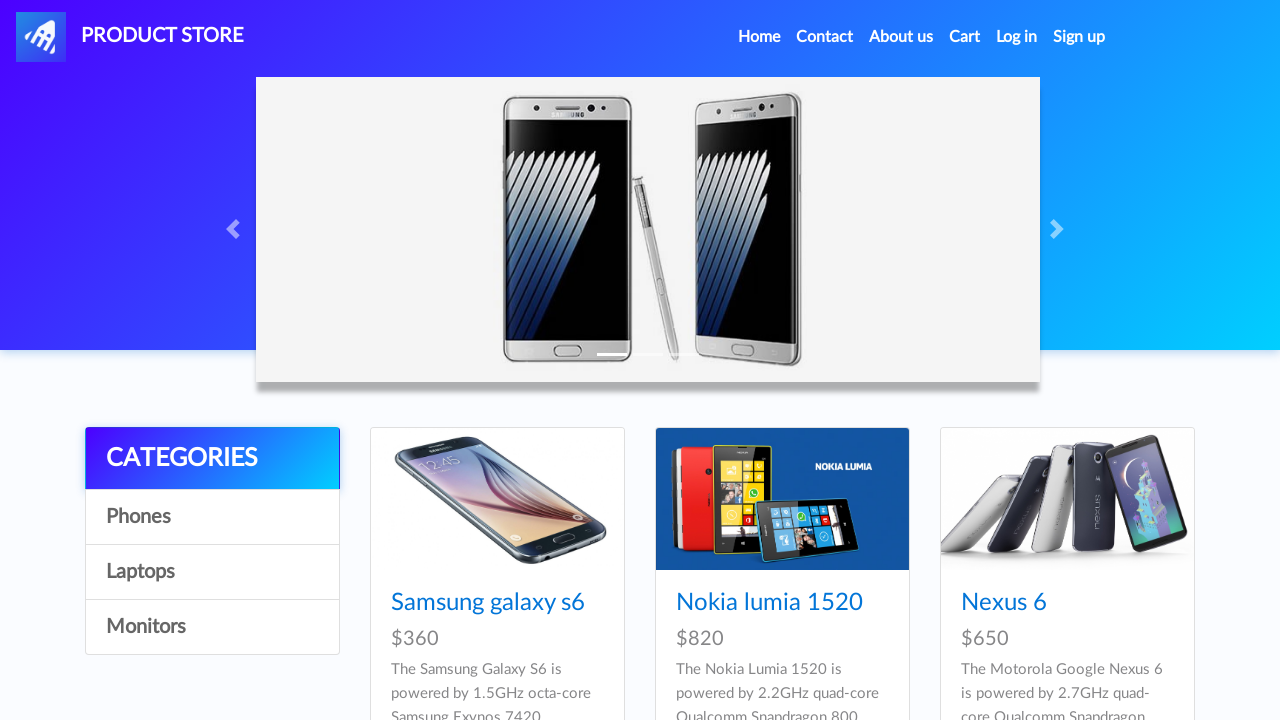

Clicked on Phones category at (212, 517) on //a[contains(@onclick, "byCat") and contains(text(), "Phones")]
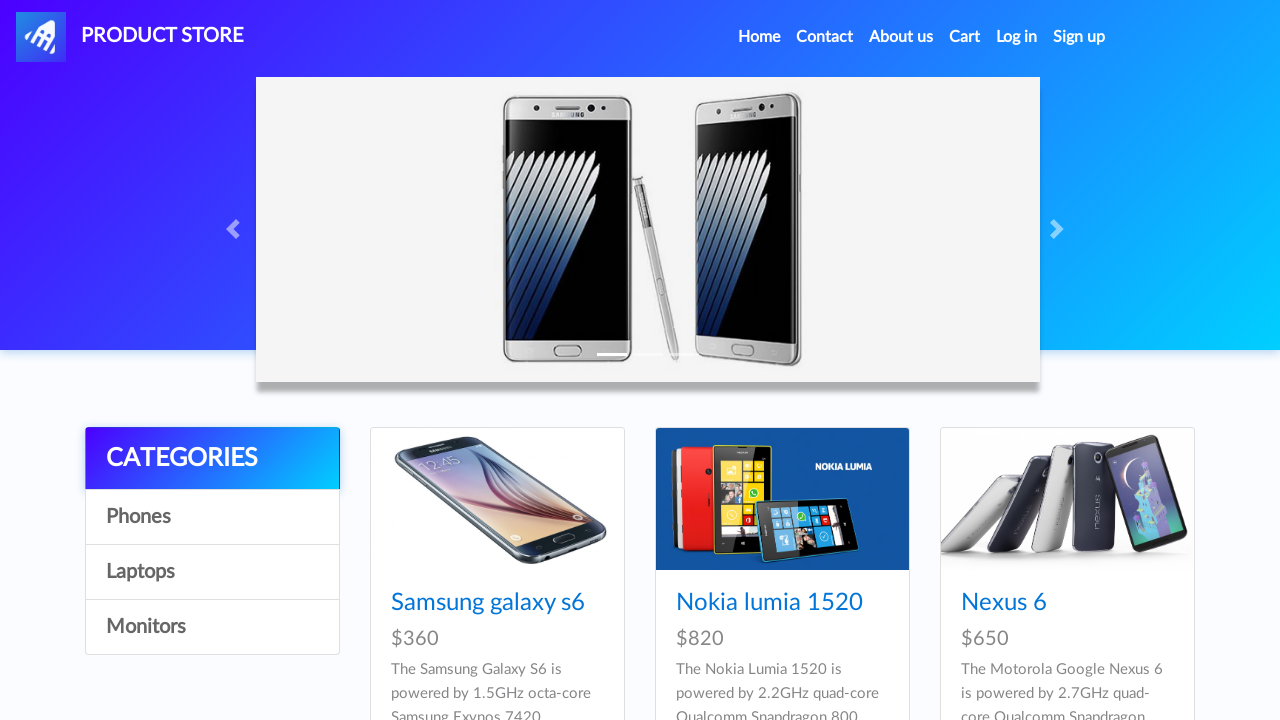

Waited for Phones category products to load
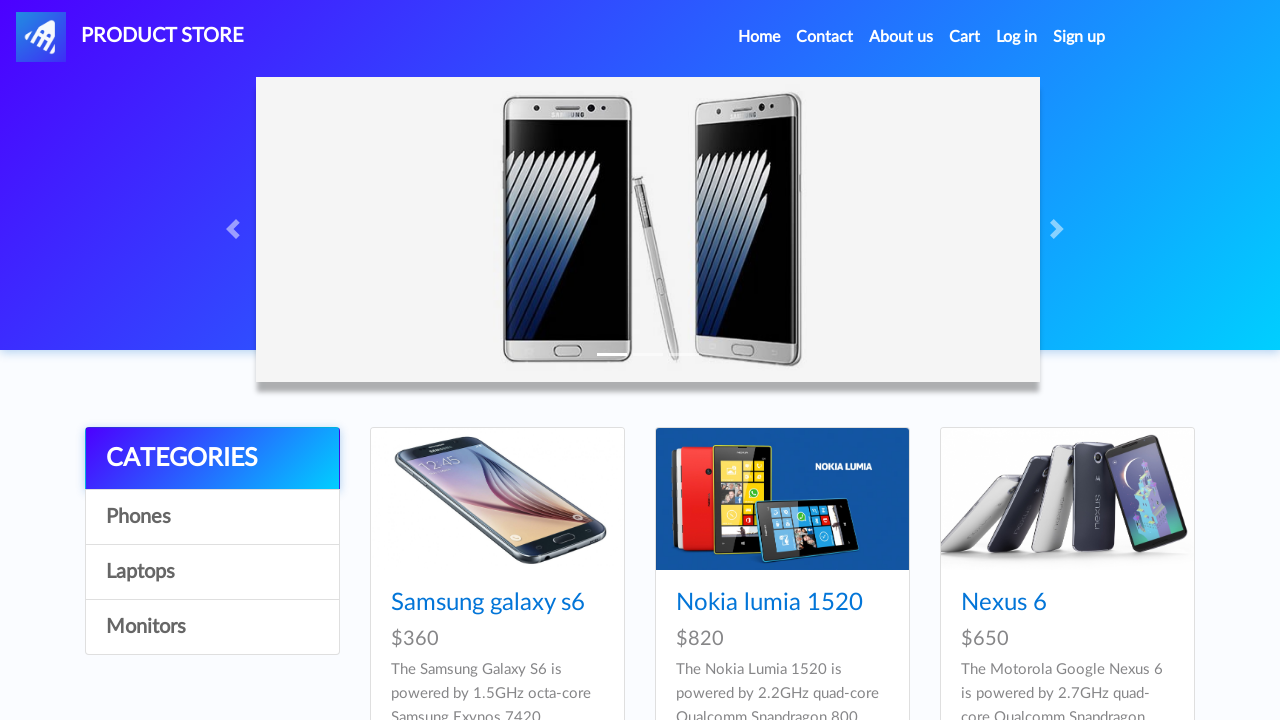

Clicked on product with index 3 in Phones category at (1067, 499) on a[href="prod.html?idp_=3"]
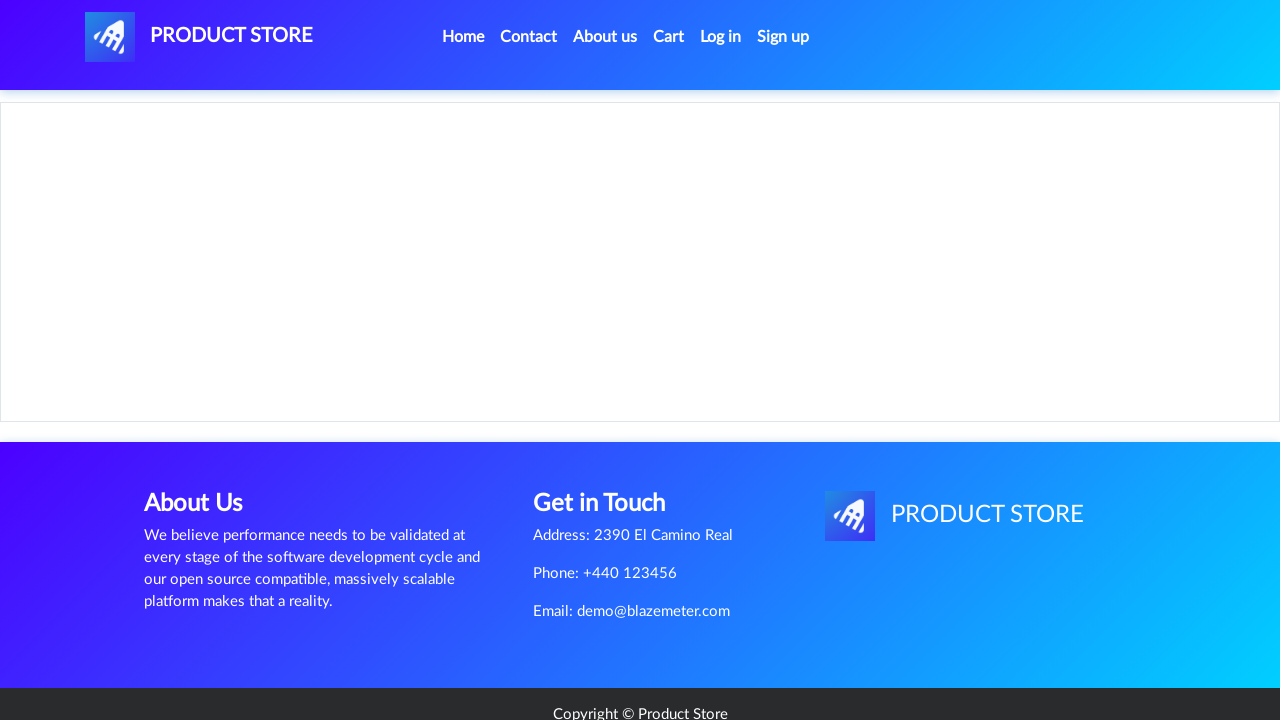

Product details page loaded for product 3
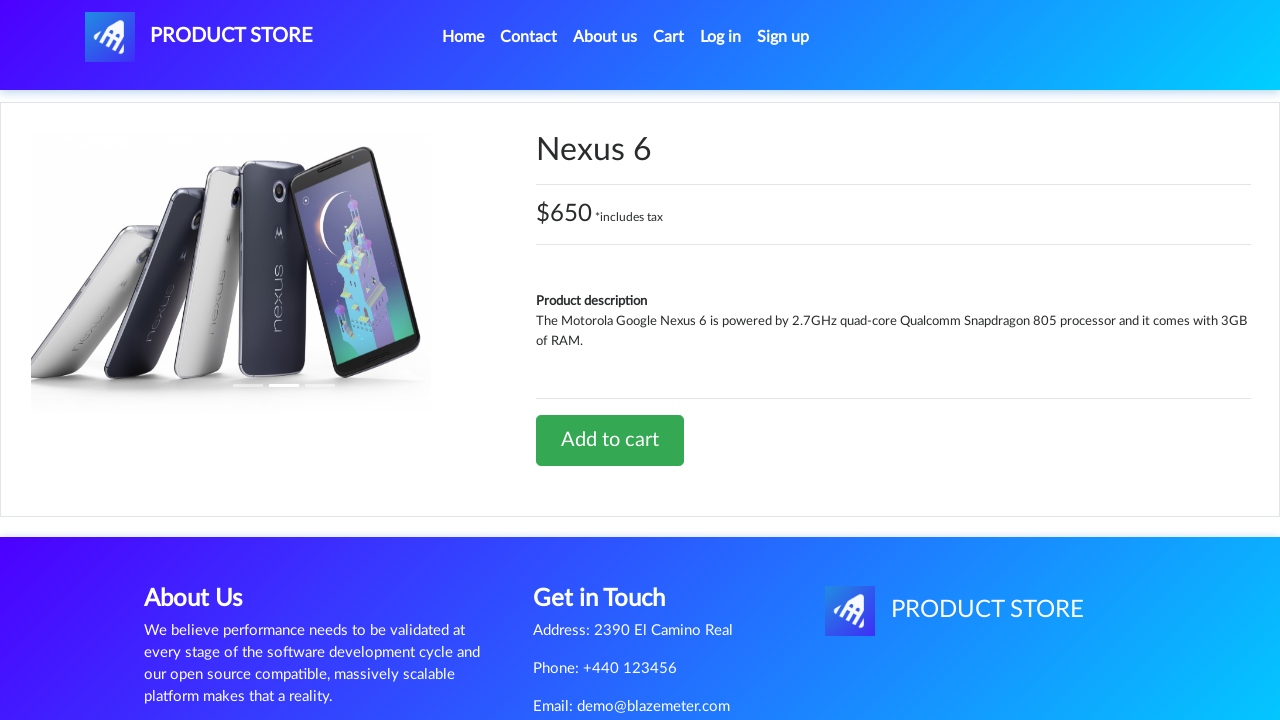

Clicked 'Add to cart' button for product 3 at (610, 440) on a.btn.btn-success.btn-lg
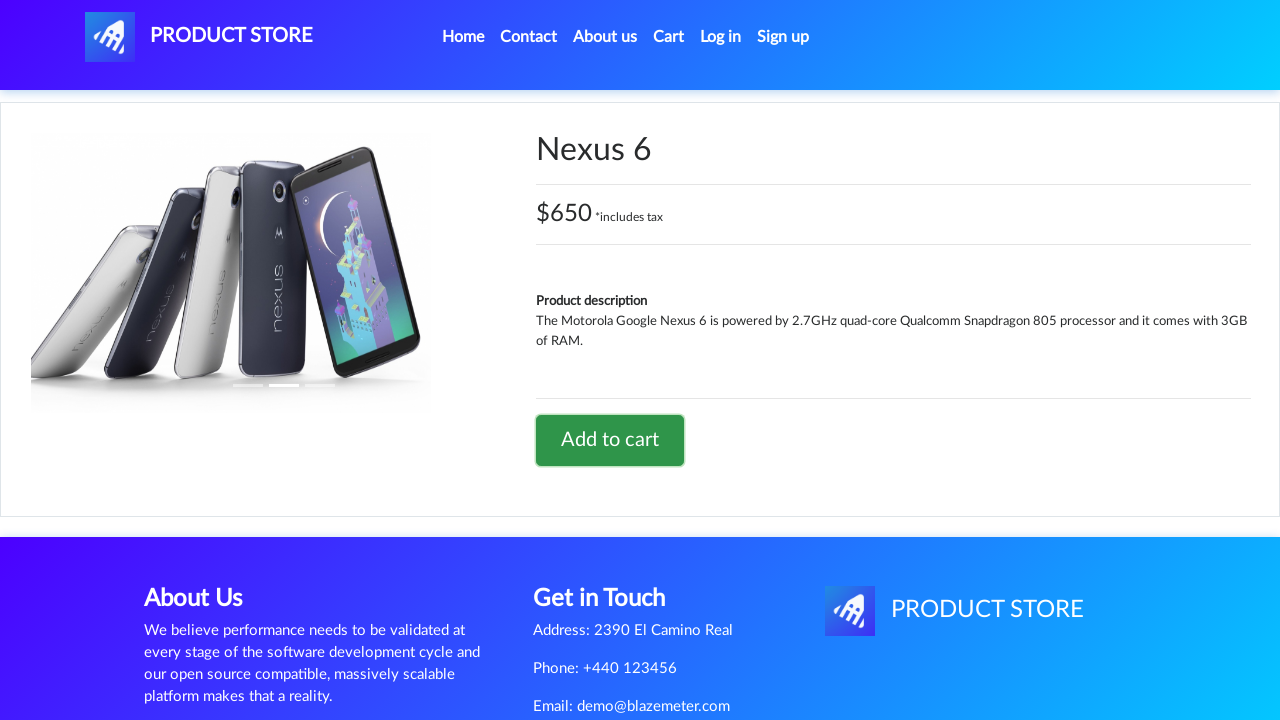

Set up alert dialog handler for product 3
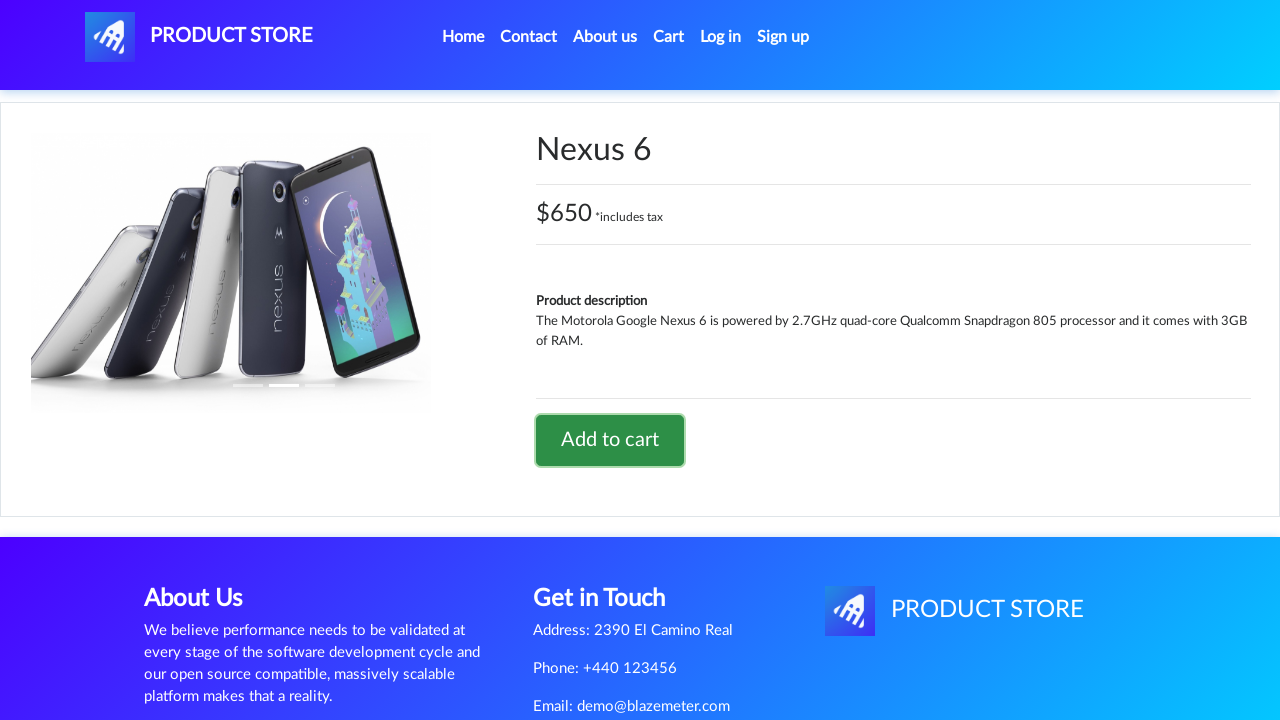

Waited for alert dialog to be handled and processed
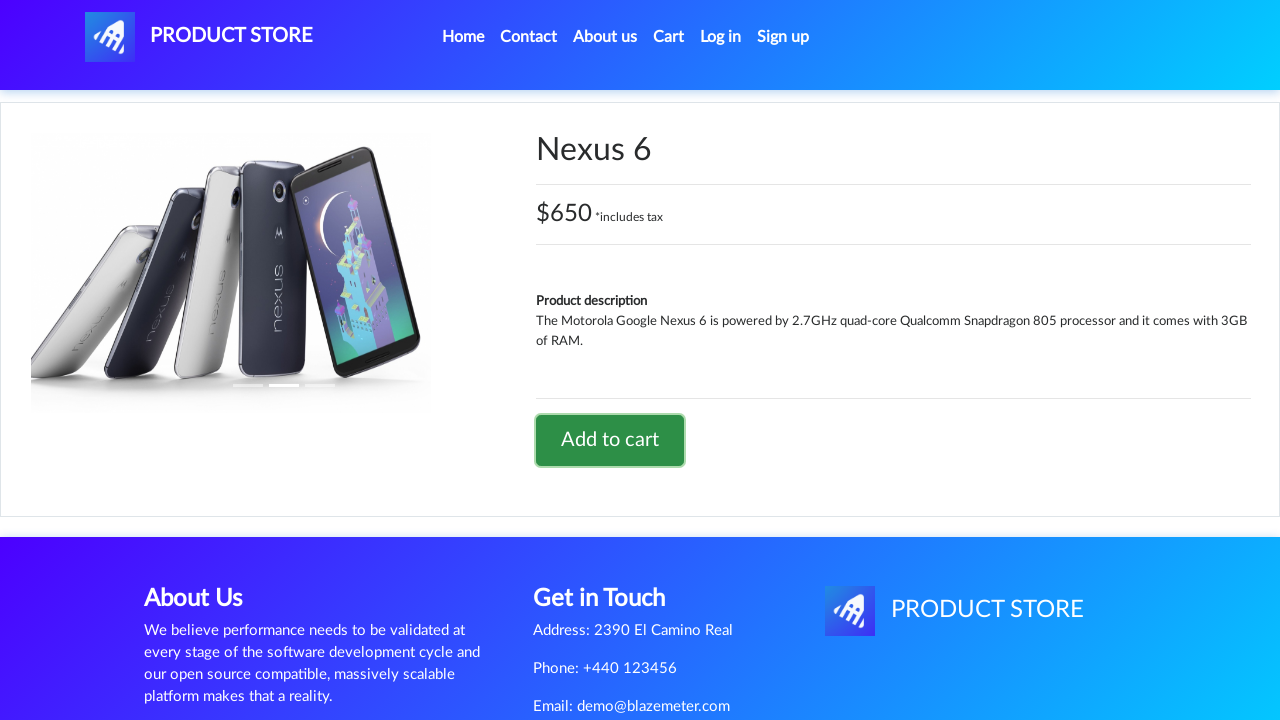

Navigated back to DemoBlaze home page
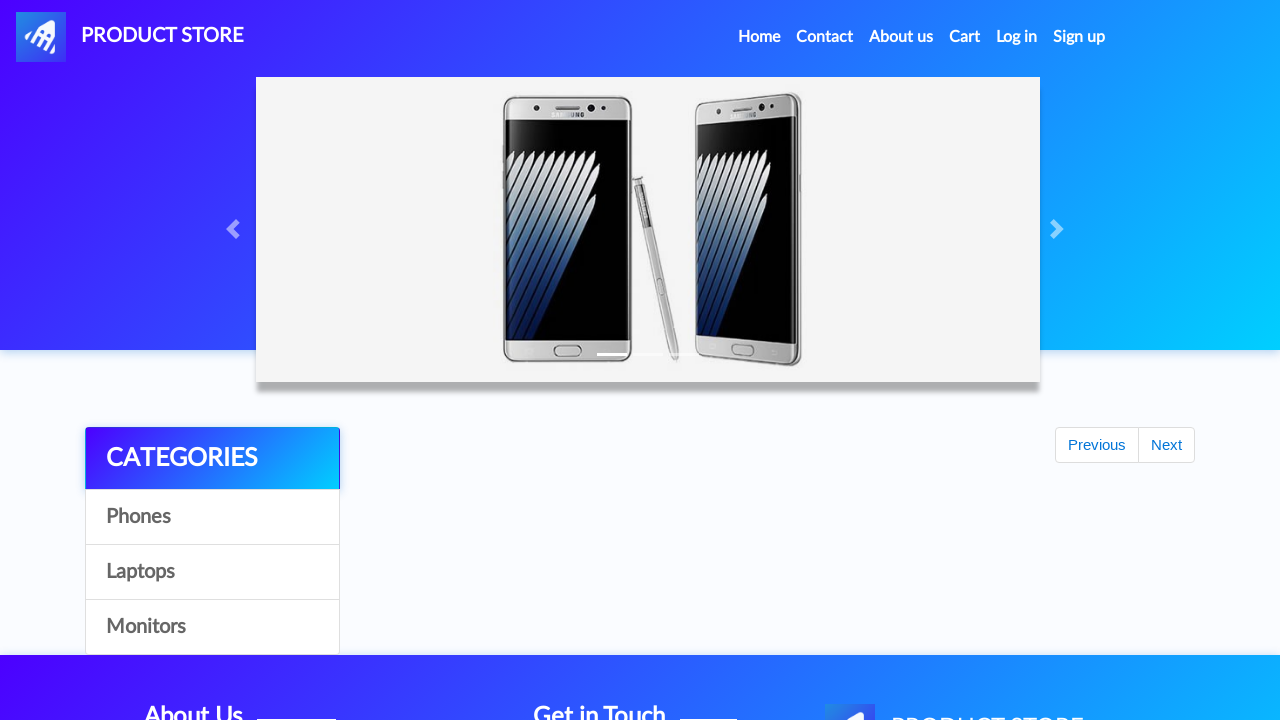

Waited for home page to fully load
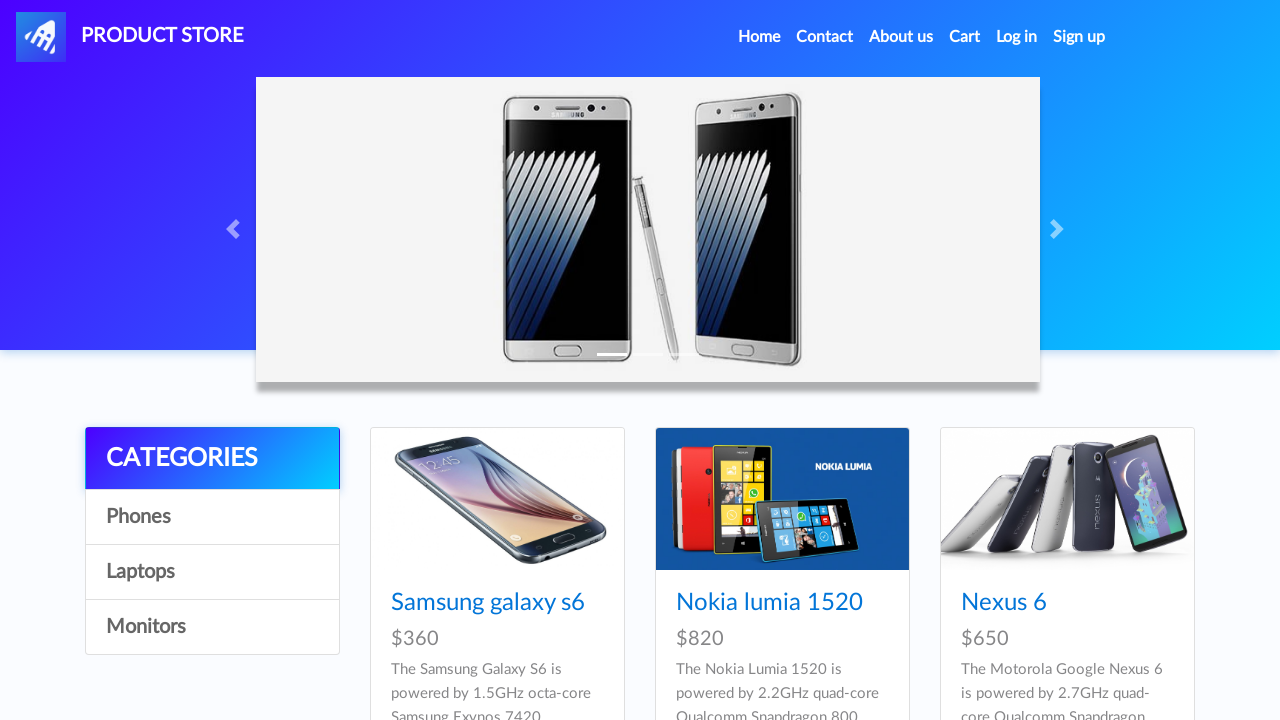

Re-clicked Phones category to continue shopping at (212, 517) on //a[contains(@onclick, "byCat") and contains(text(), "Phones")]
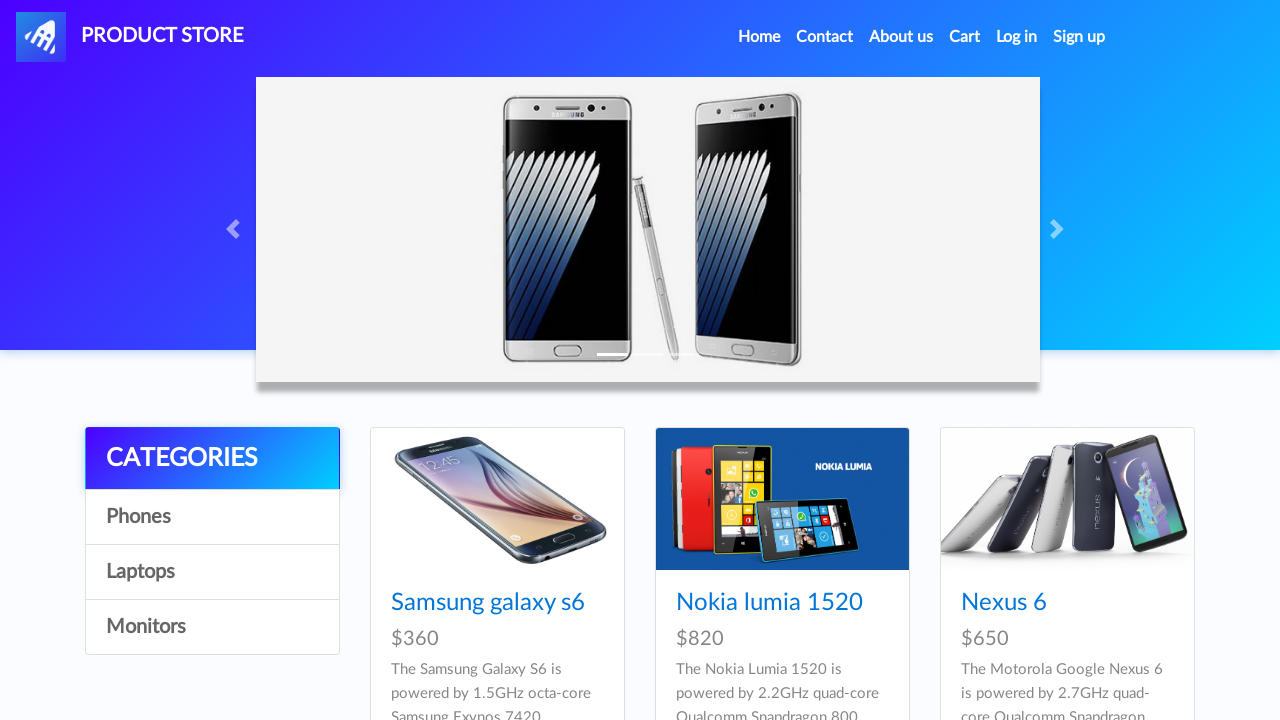

Waited for Phones category to reload
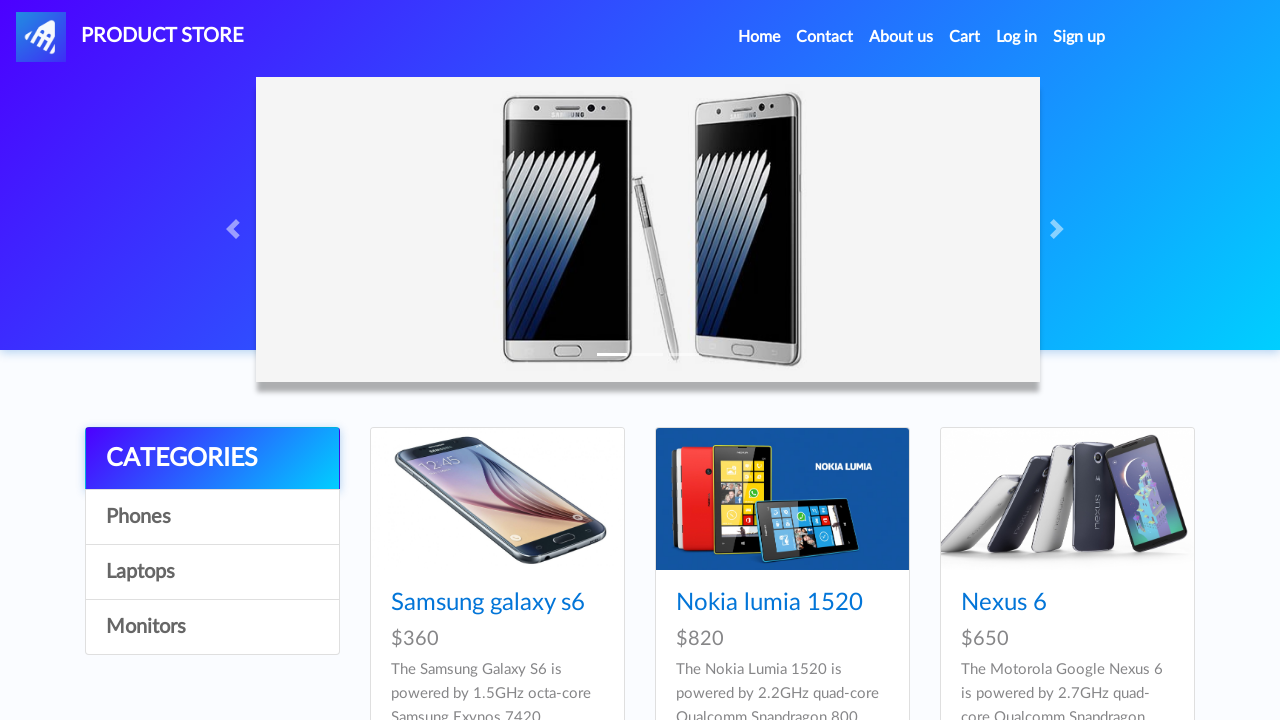

Clicked on product with index 4 in Phones category at (497, 361) on a[href="prod.html?idp_=4"]
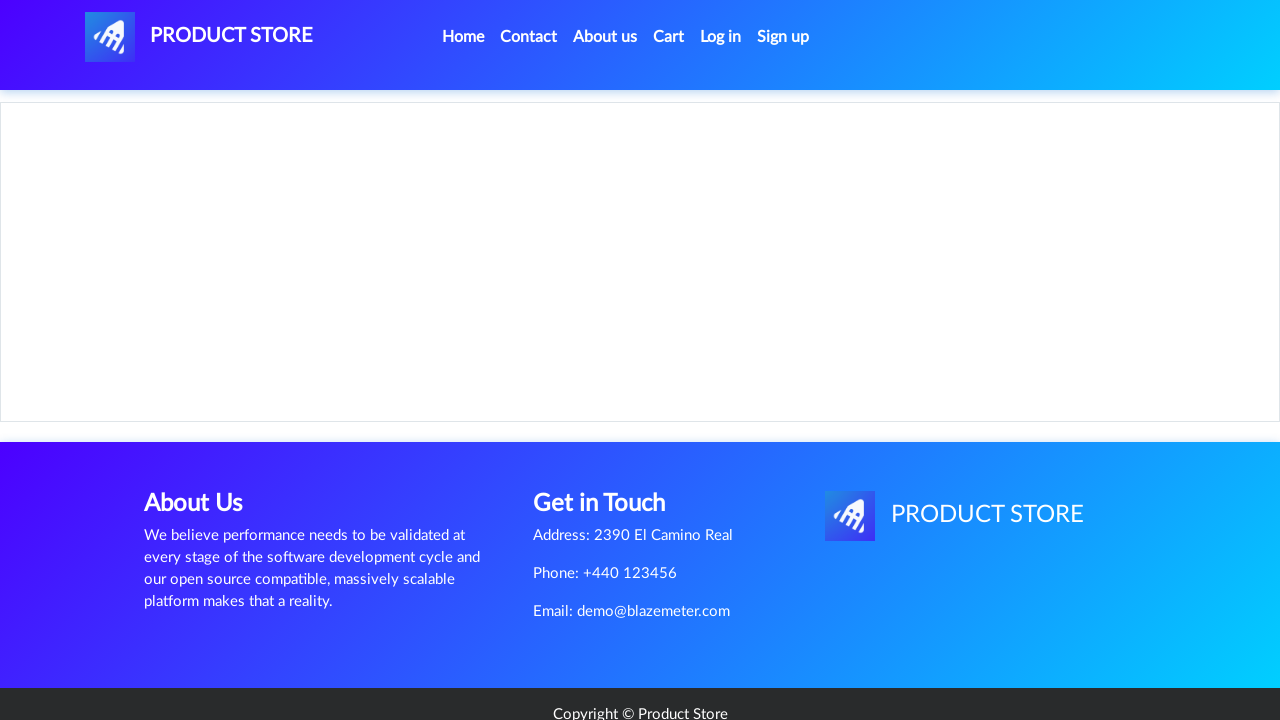

Product details page loaded for product 4
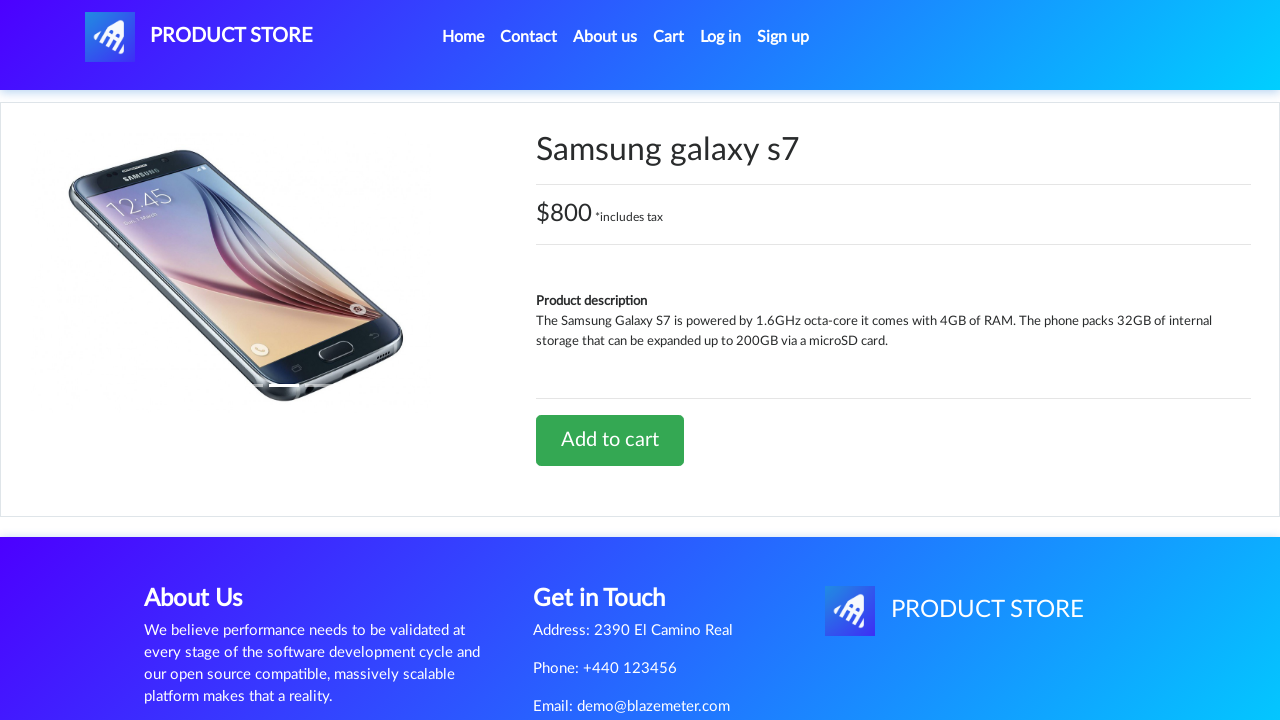

Clicked 'Add to cart' button for product 4 at (610, 440) on a.btn.btn-success.btn-lg
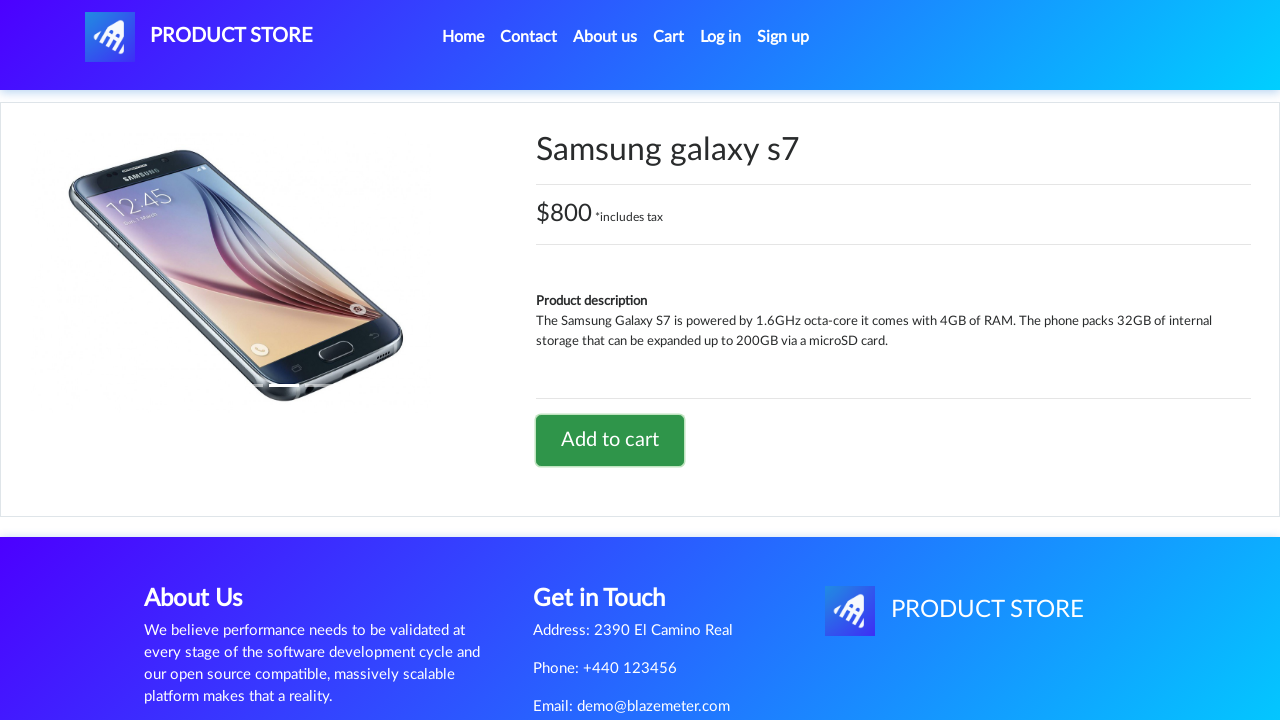

Set up alert dialog handler for product 4
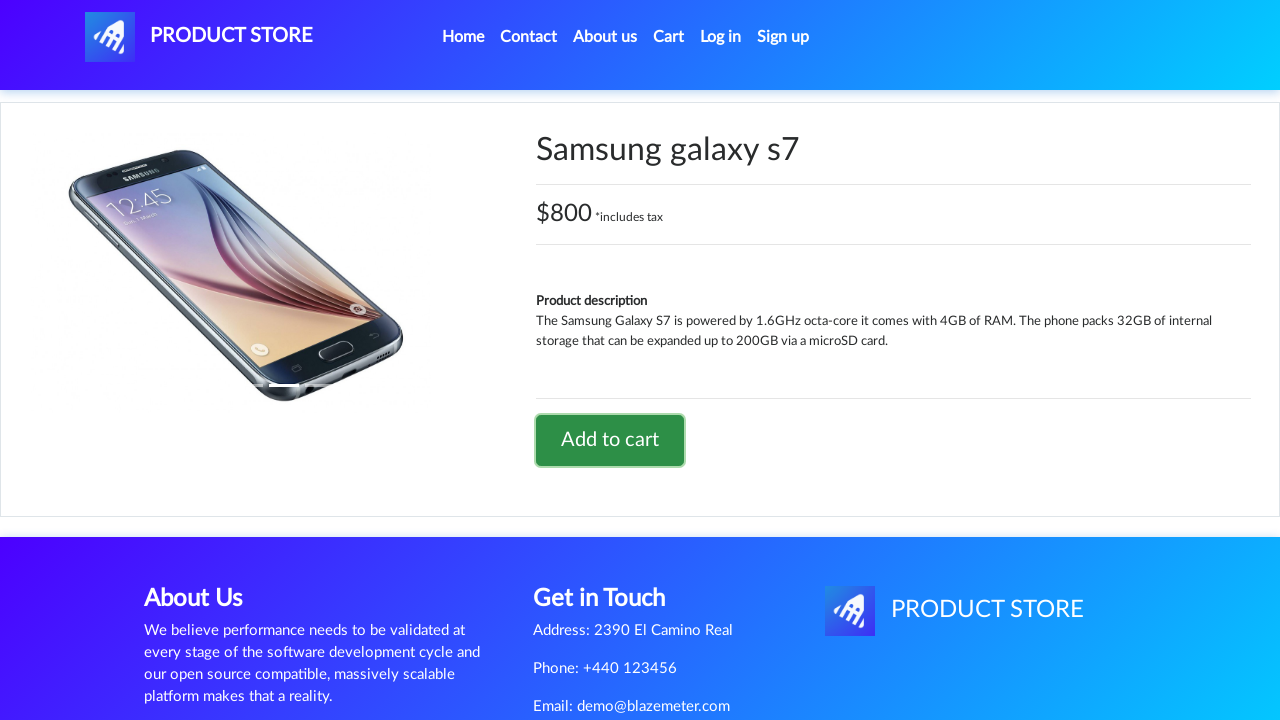

Waited for alert dialog to be handled and processed
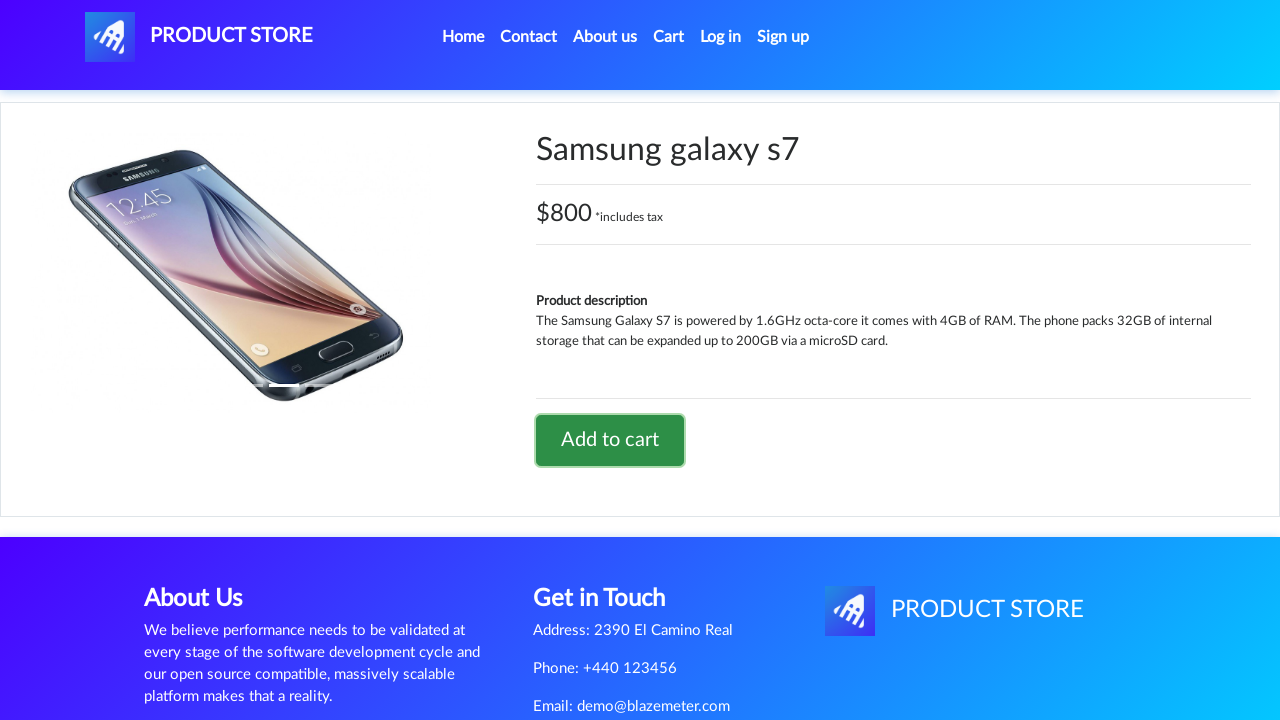

Navigated back to DemoBlaze home page
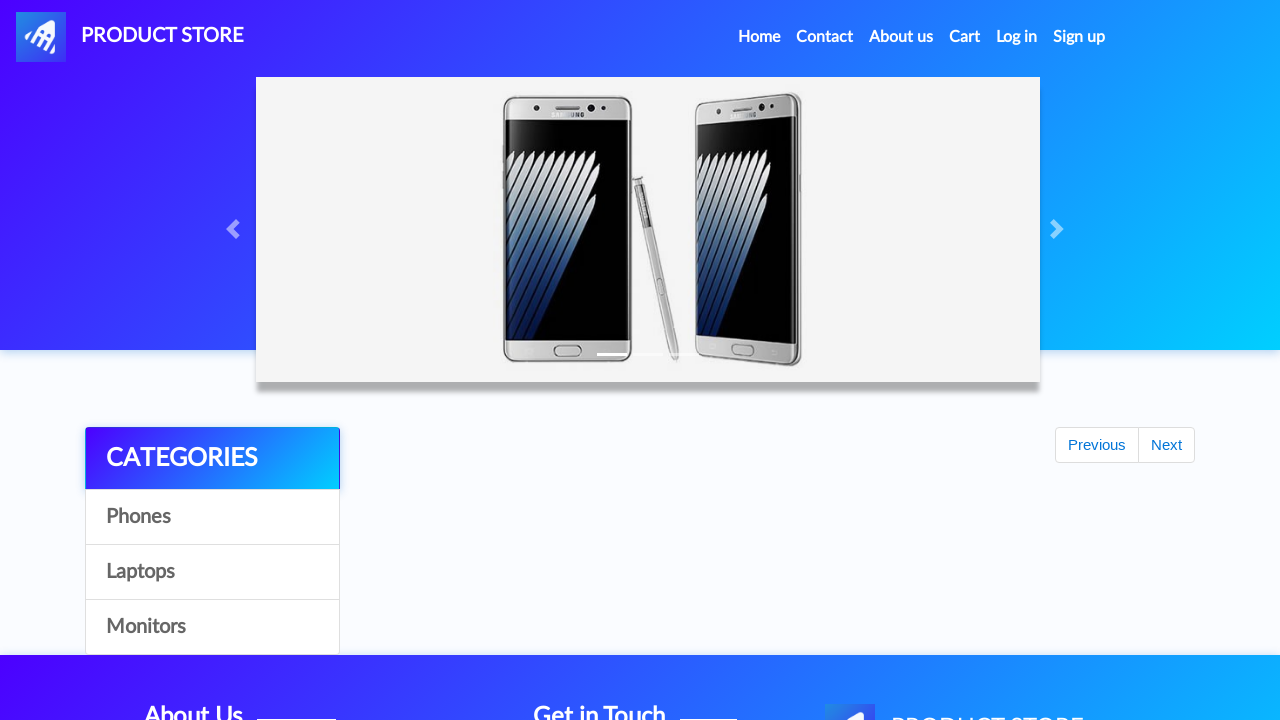

Waited for home page to fully load
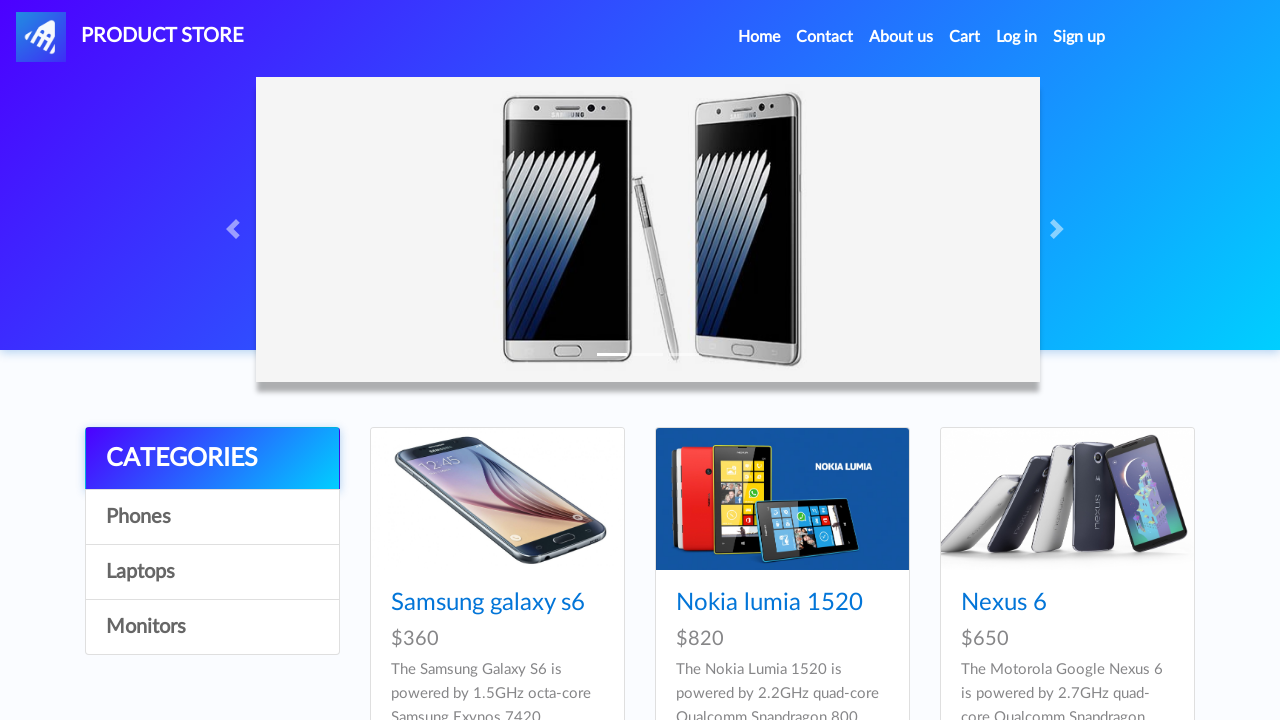

Re-clicked Phones category to continue shopping at (212, 517) on //a[contains(@onclick, "byCat") and contains(text(), "Phones")]
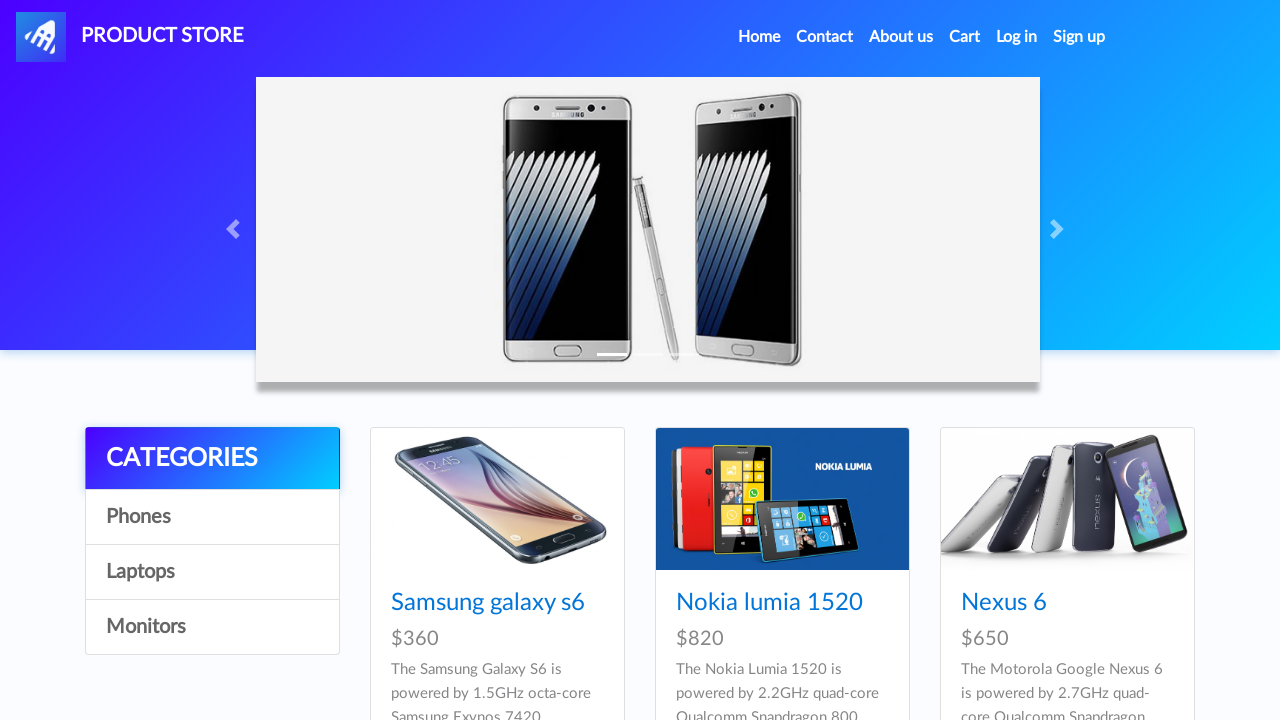

Waited for Phones category to reload
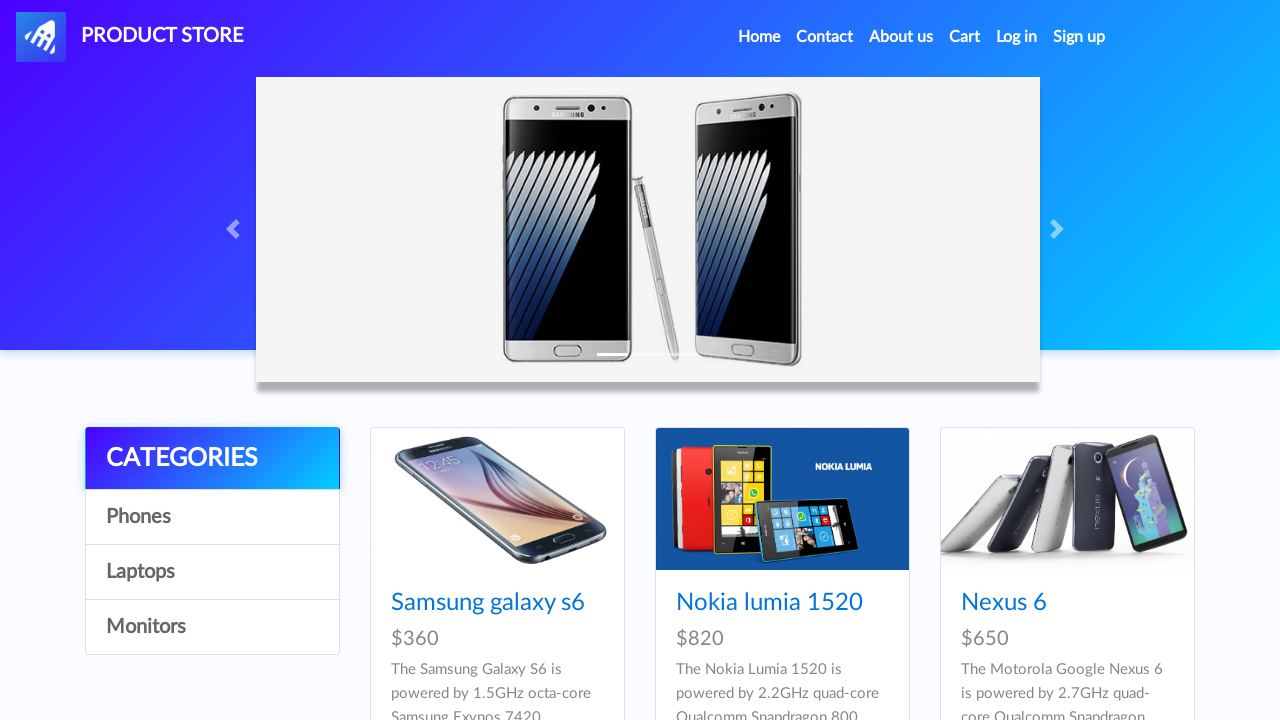

Clicked on Laptops category at (212, 572) on //a[contains(@onclick, "byCat") and contains(text(), "Laptops")]
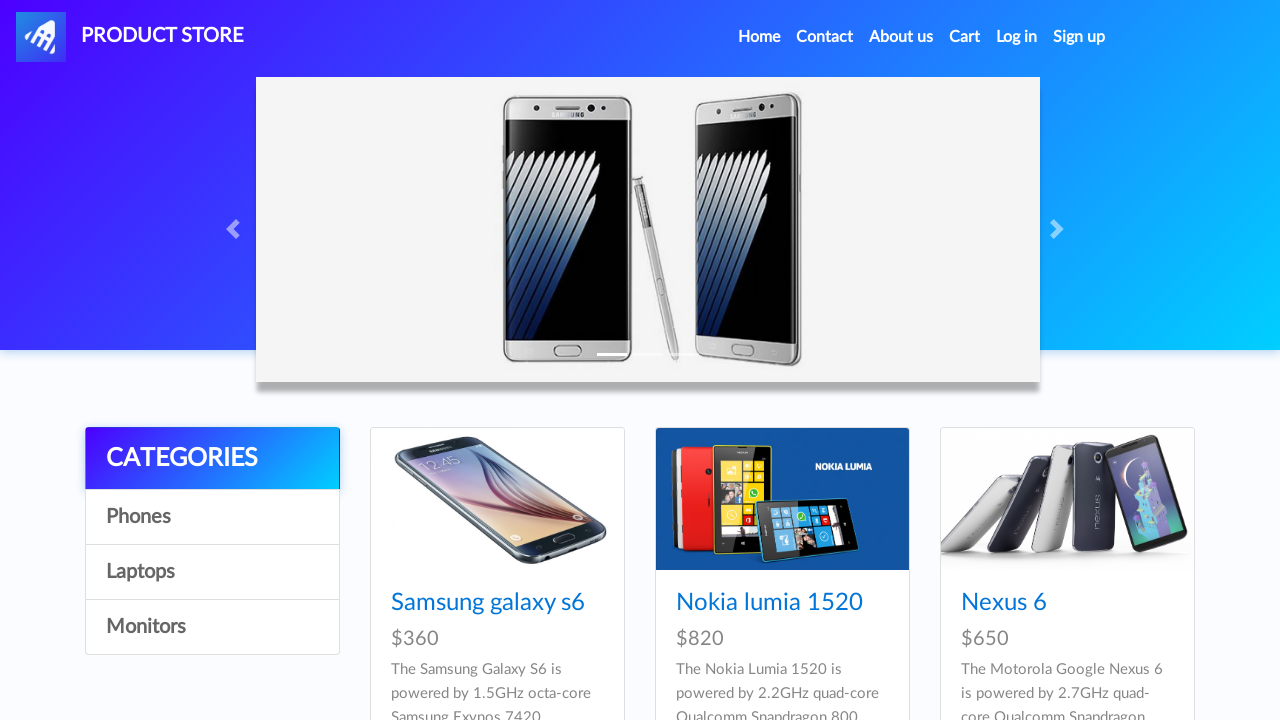

Waited for Laptops category products to load
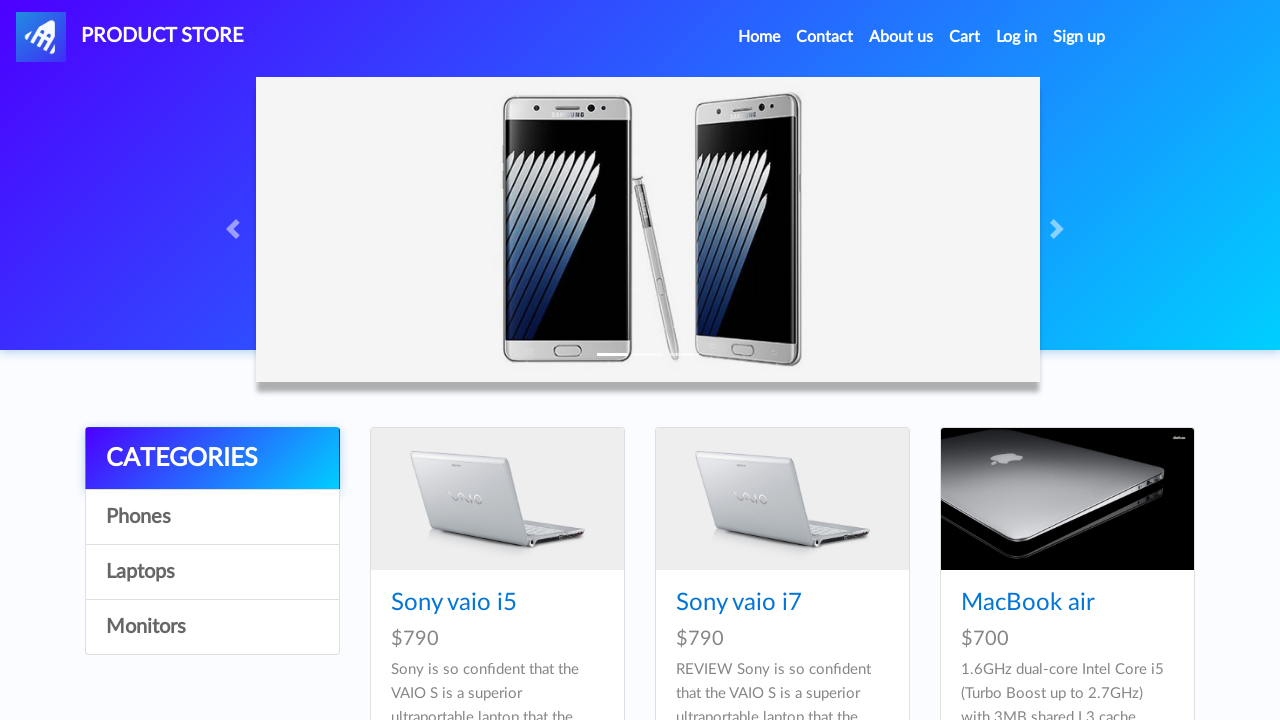

Clicked on product with index 8 in Laptops category at (497, 499) on a[href="prod.html?idp_=8"]
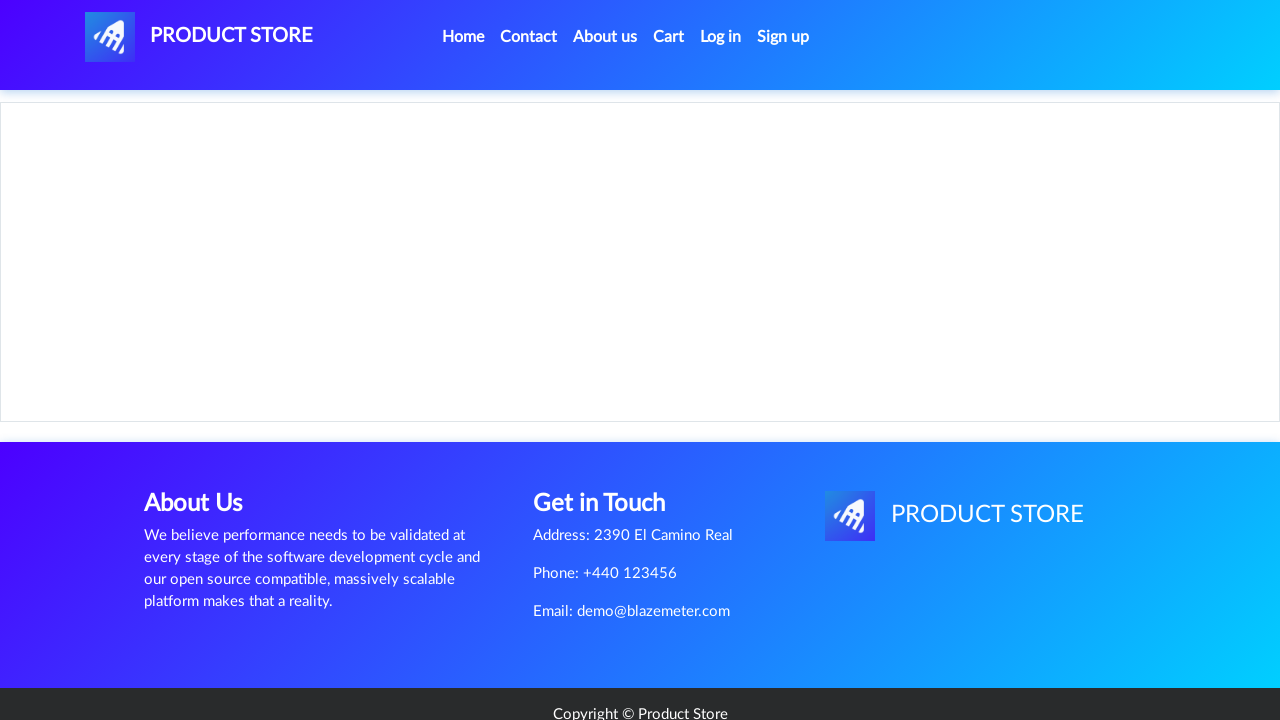

Product details page loaded for product 8
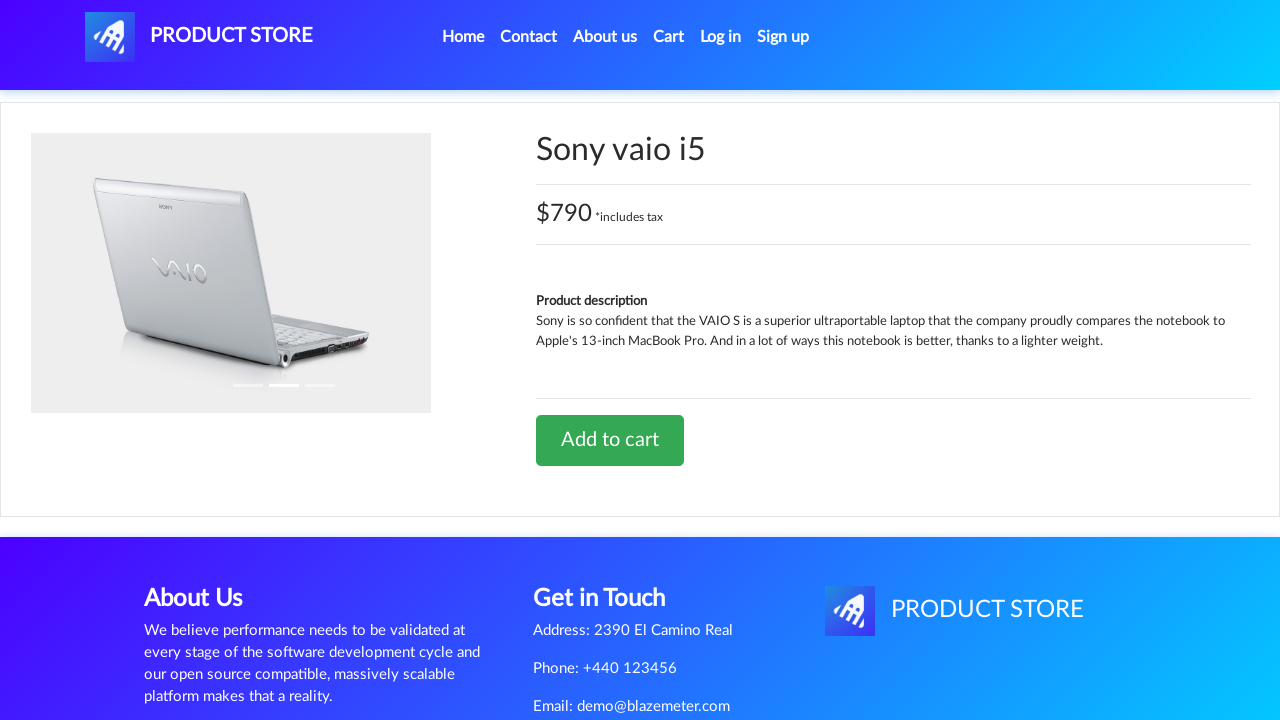

Clicked 'Add to cart' button for product 8 at (610, 440) on a.btn.btn-success.btn-lg
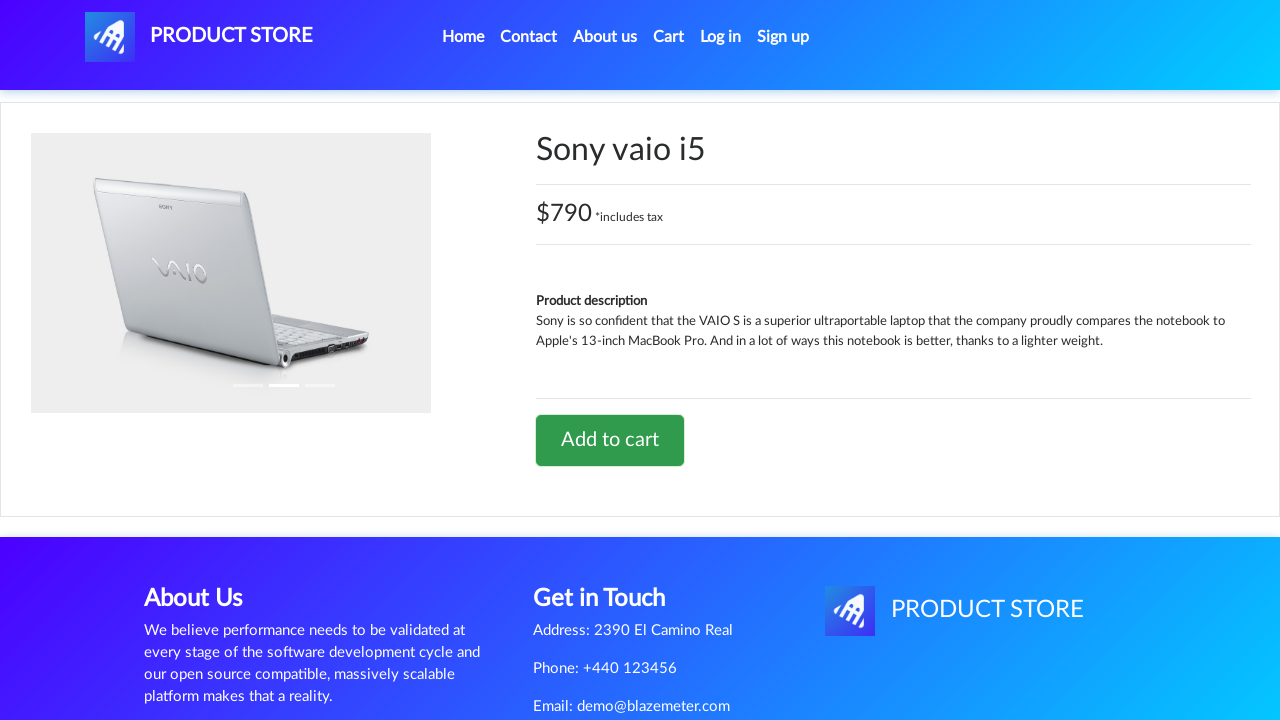

Set up alert dialog handler for product 8
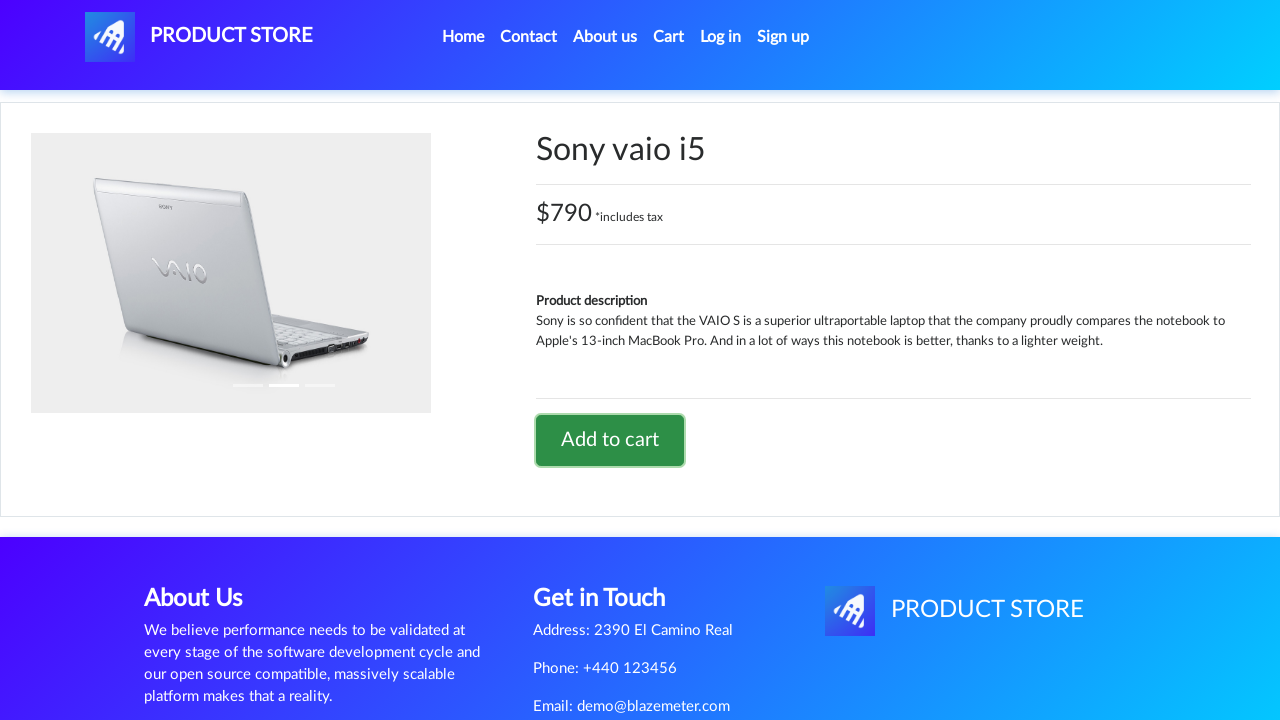

Waited for alert dialog to be handled and processed
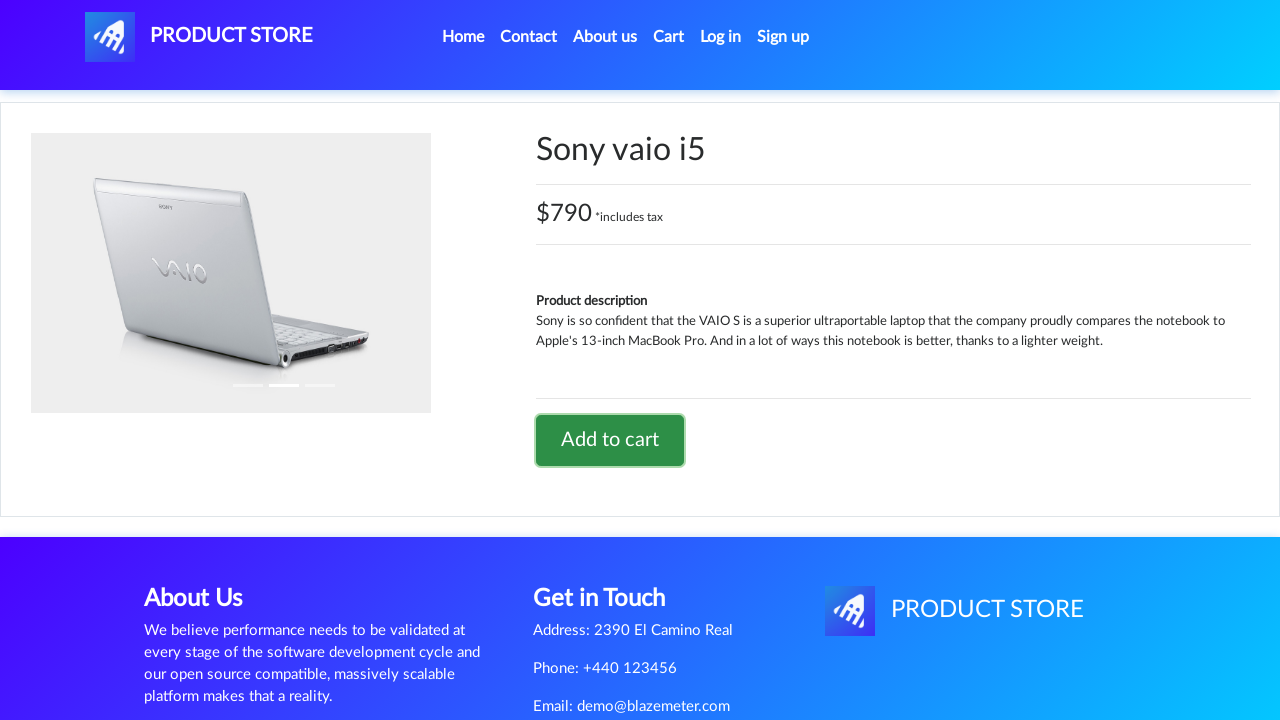

Navigated back to DemoBlaze home page
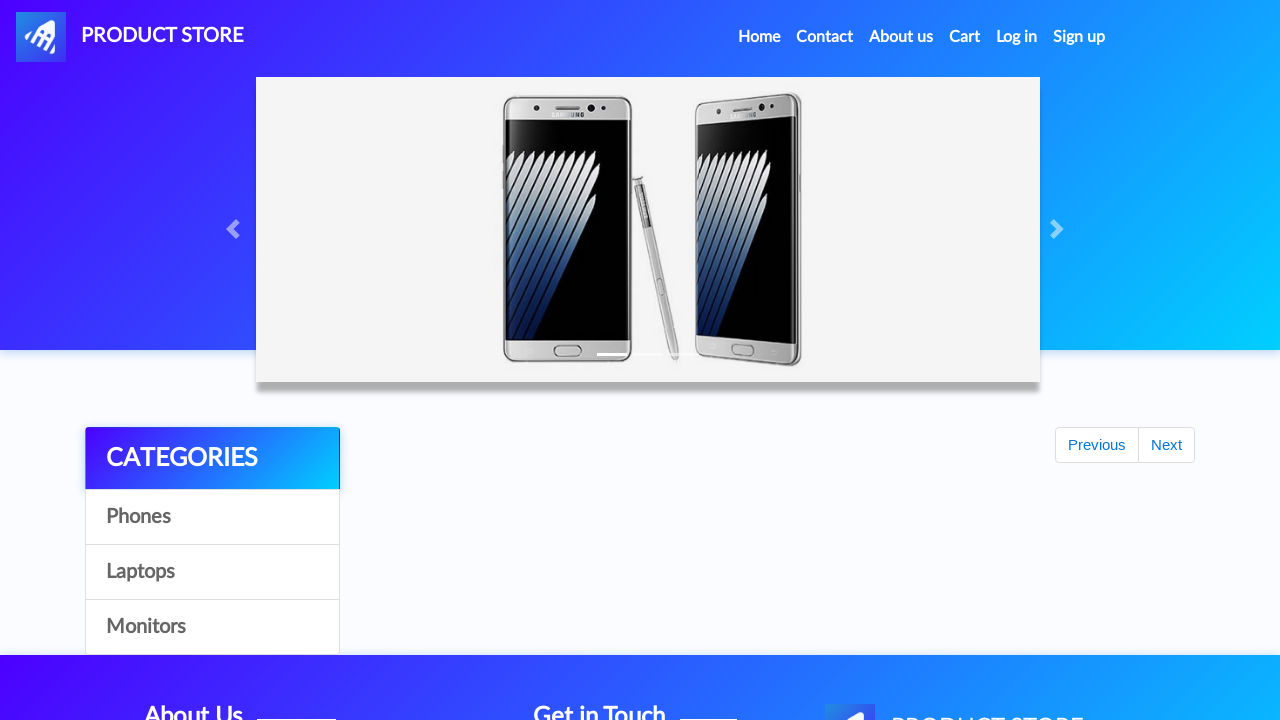

Waited for home page to fully load
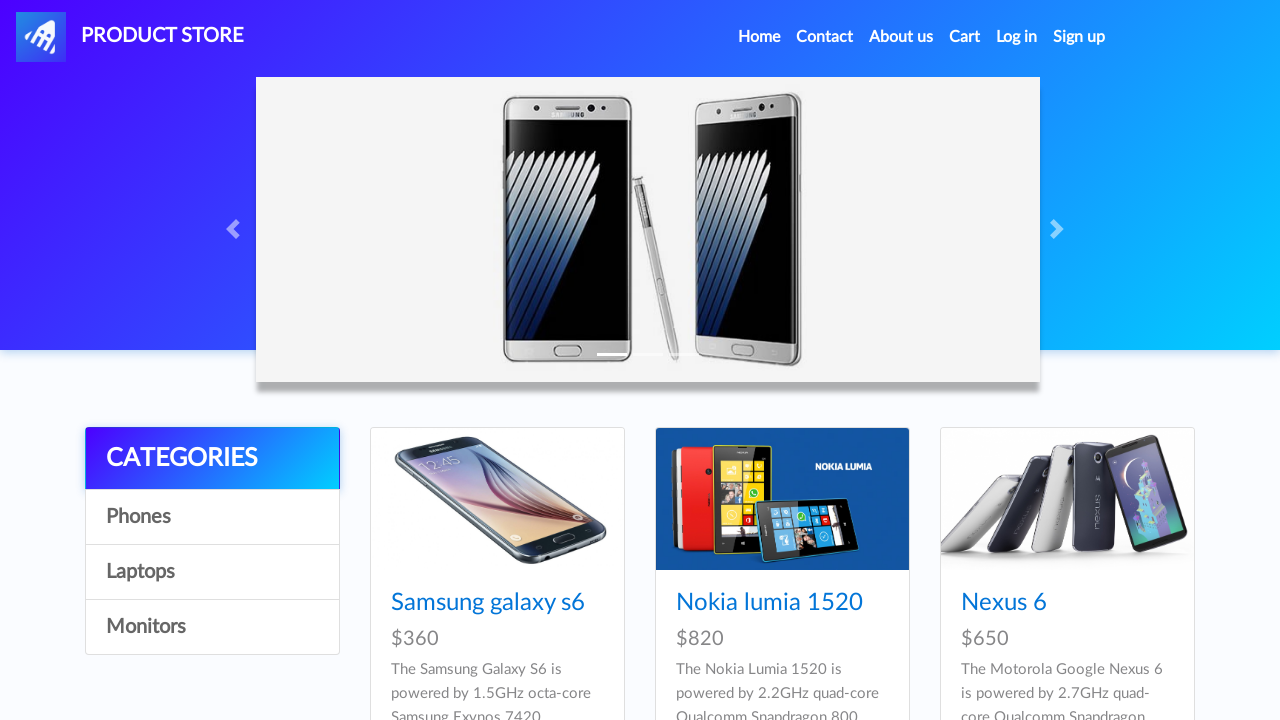

Re-clicked Laptops category to continue shopping at (212, 572) on //a[contains(@onclick, "byCat") and contains(text(), "Laptops")]
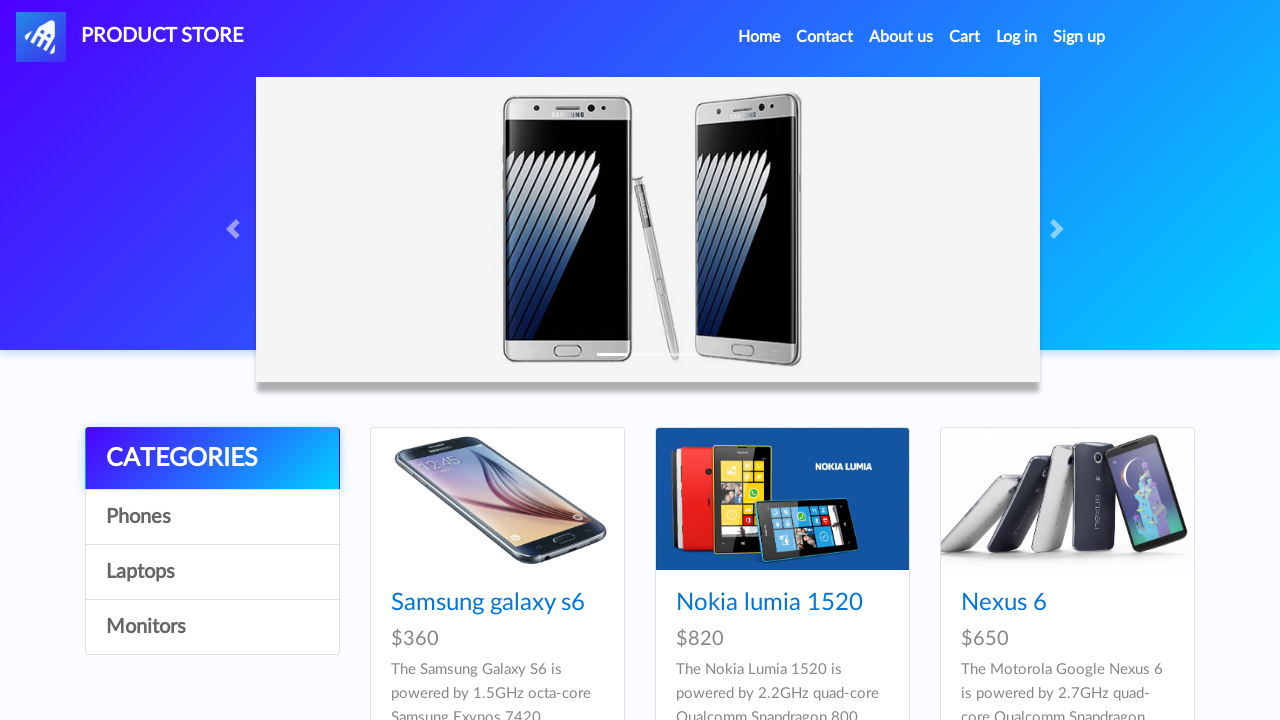

Waited for Laptops category to reload
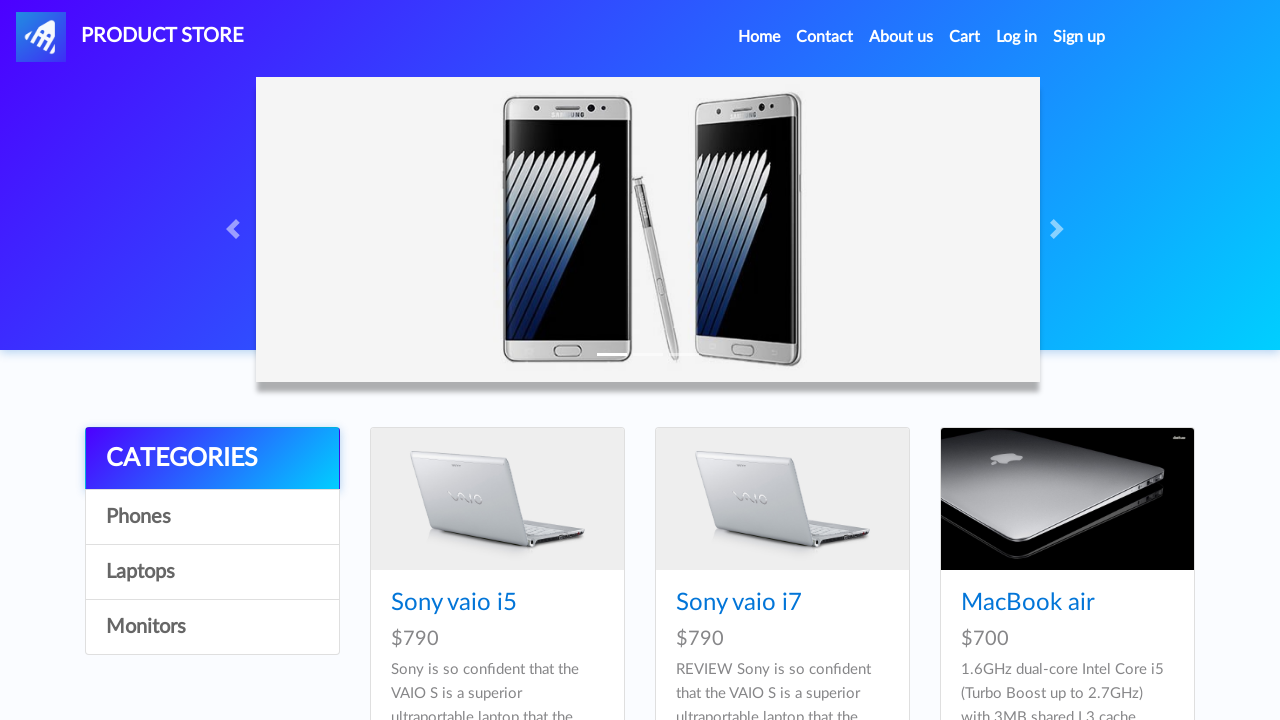

Clicked on product with index 11 in Laptops category at (1067, 499) on a[href="prod.html?idp_=11"]
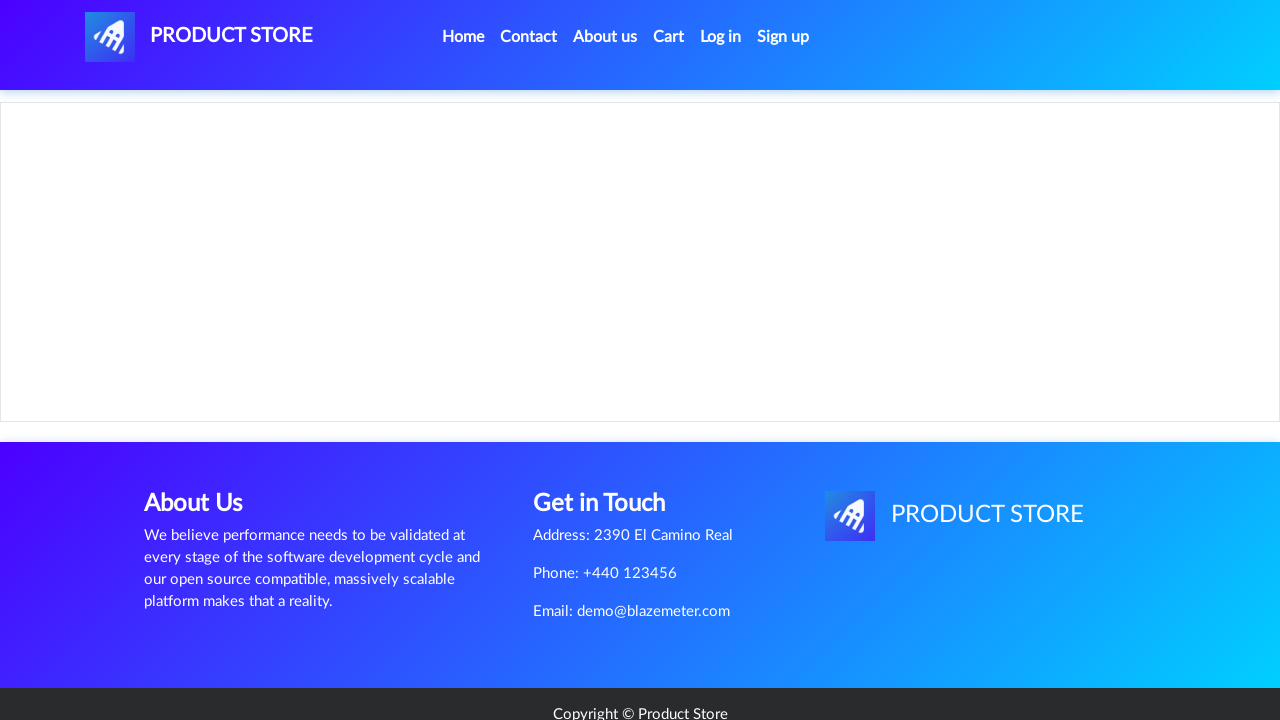

Product details page loaded for product 11
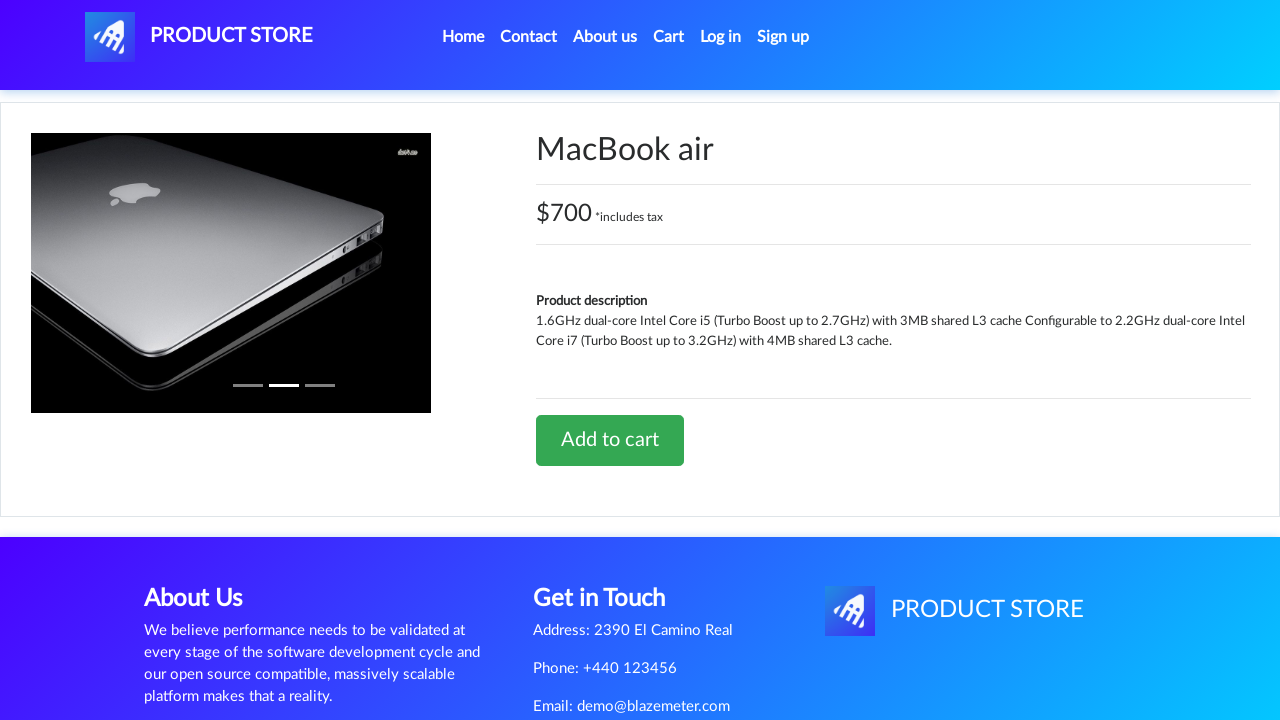

Clicked 'Add to cart' button for product 11 at (610, 440) on a.btn.btn-success.btn-lg
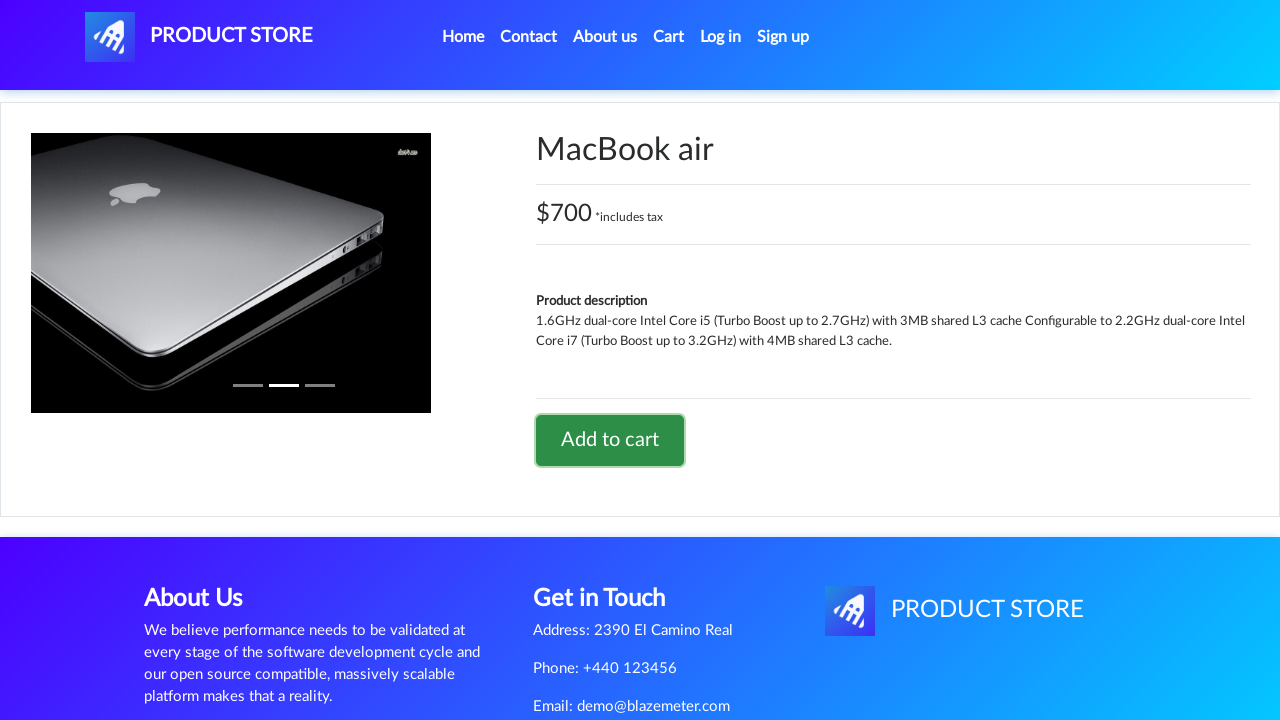

Set up alert dialog handler for product 11
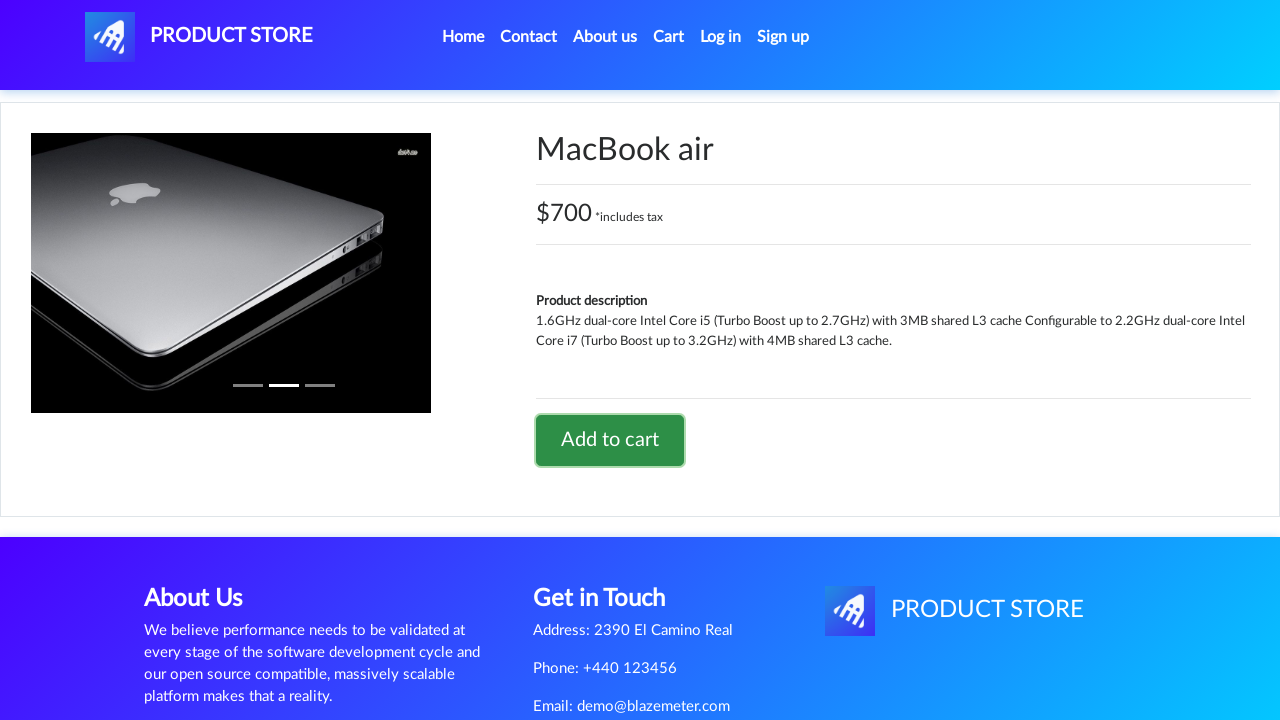

Waited for alert dialog to be handled and processed
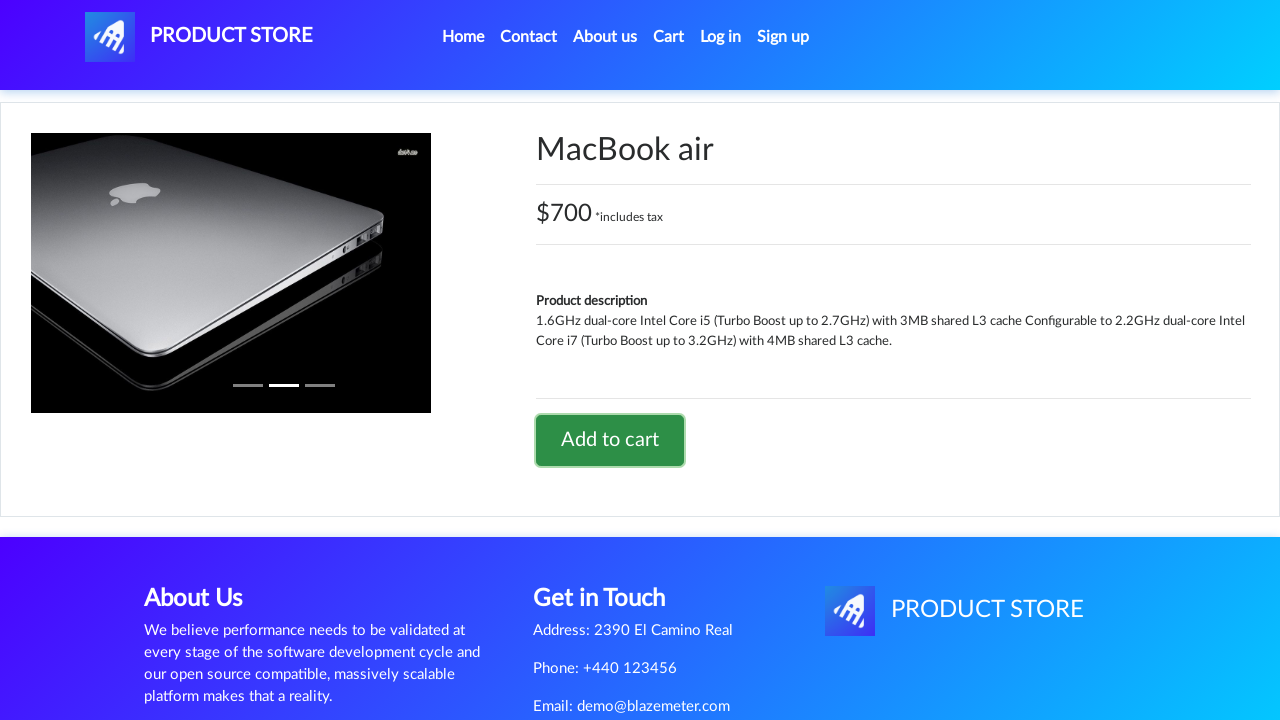

Navigated back to DemoBlaze home page
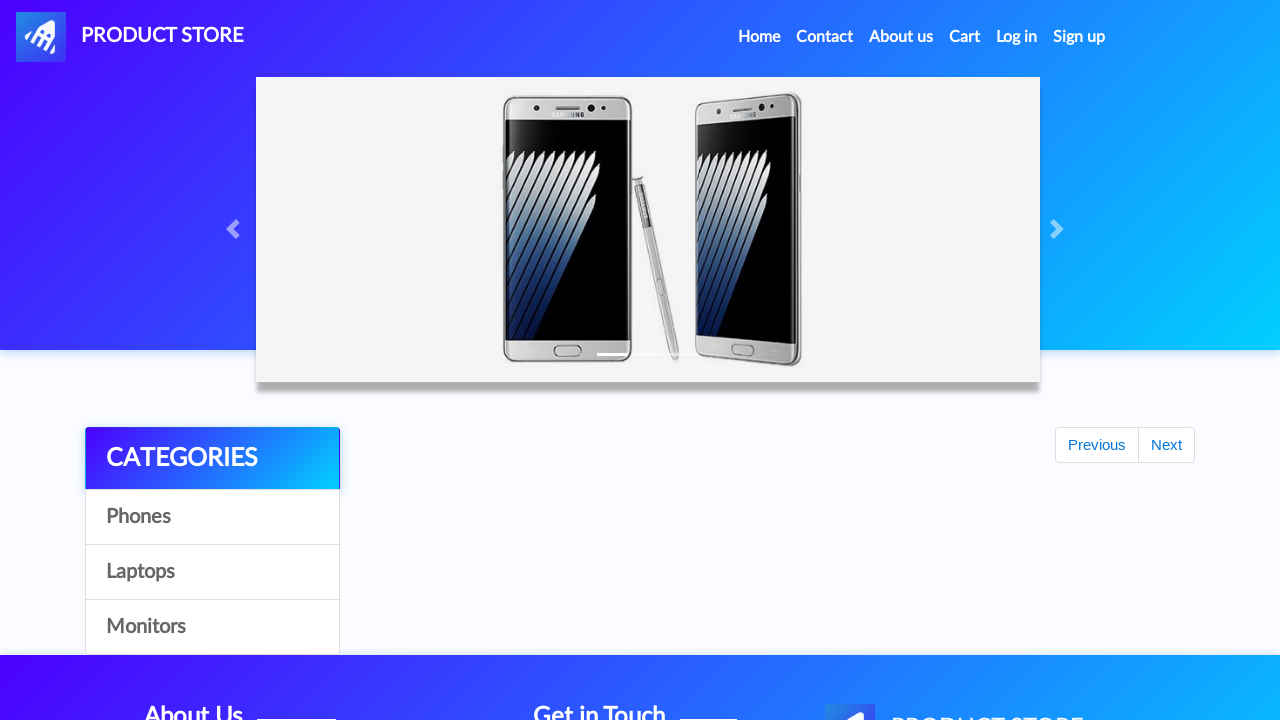

Waited for home page to fully load
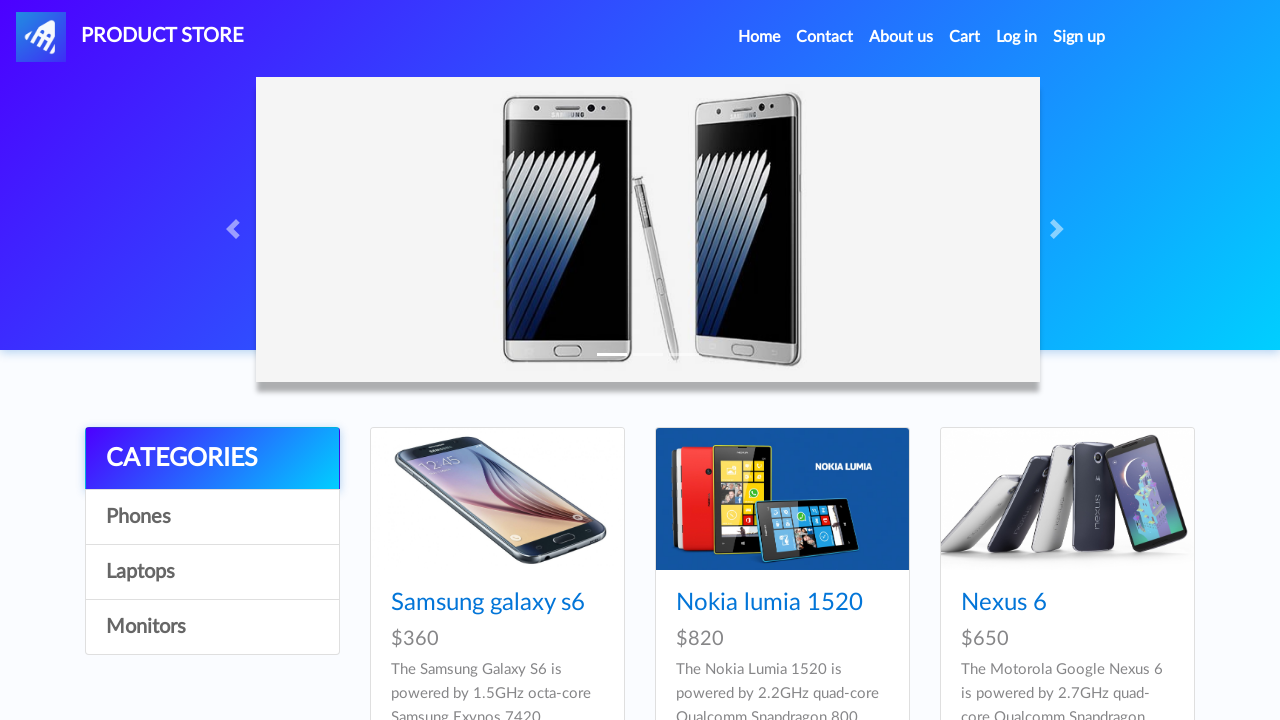

Re-clicked Laptops category to continue shopping at (212, 572) on //a[contains(@onclick, "byCat") and contains(text(), "Laptops")]
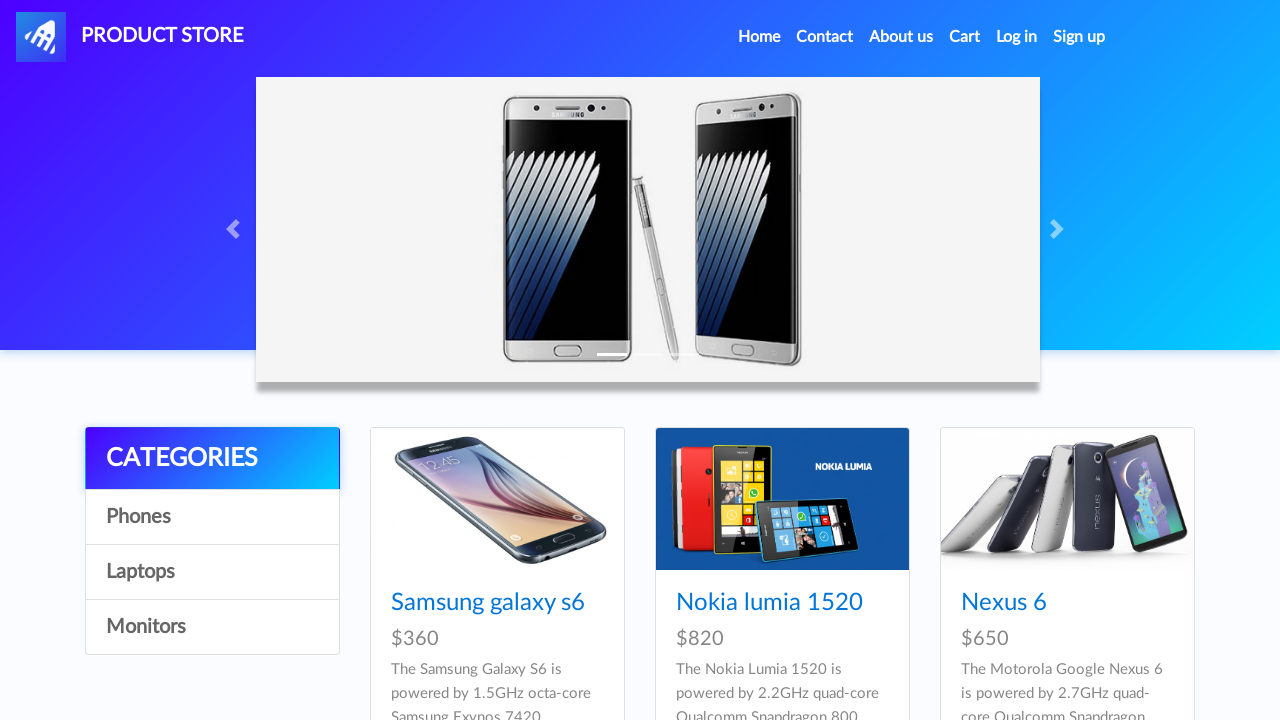

Waited for Laptops category to reload
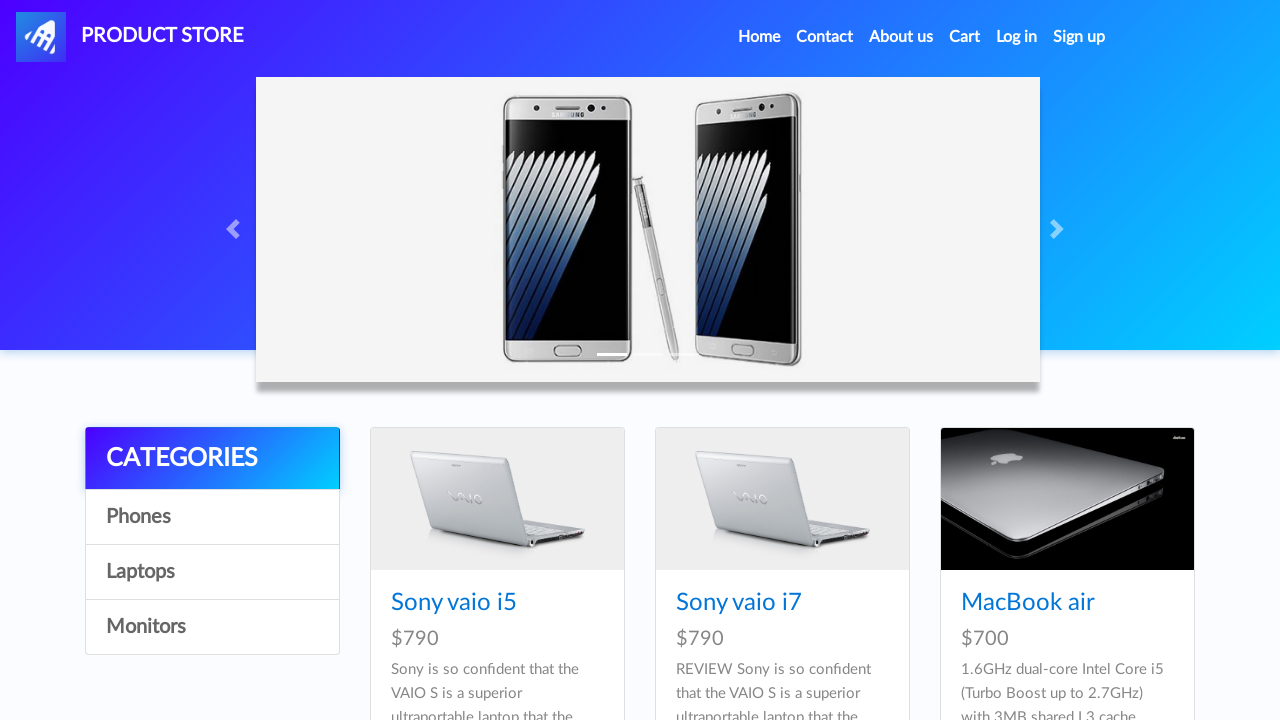

Clicked on Monitors category at (212, 627) on //a[contains(@onclick, "byCat") and contains(text(), "Monitors")]
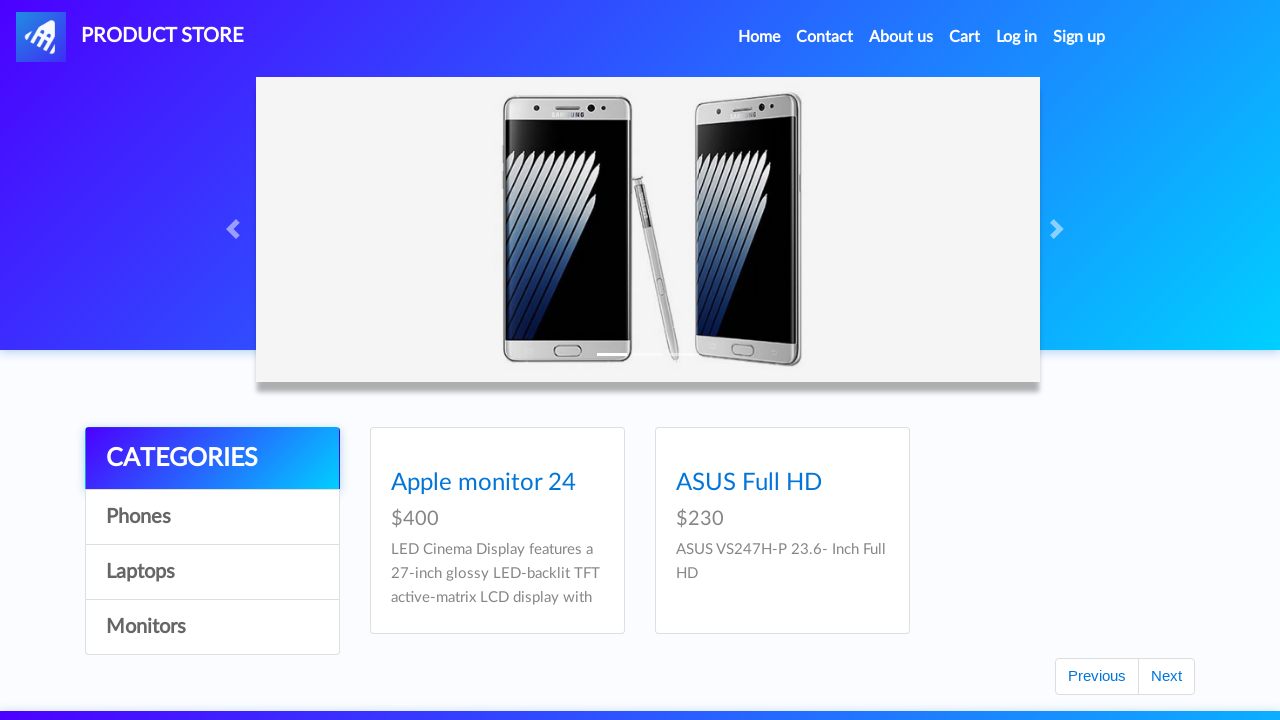

Waited for Monitors category products to load
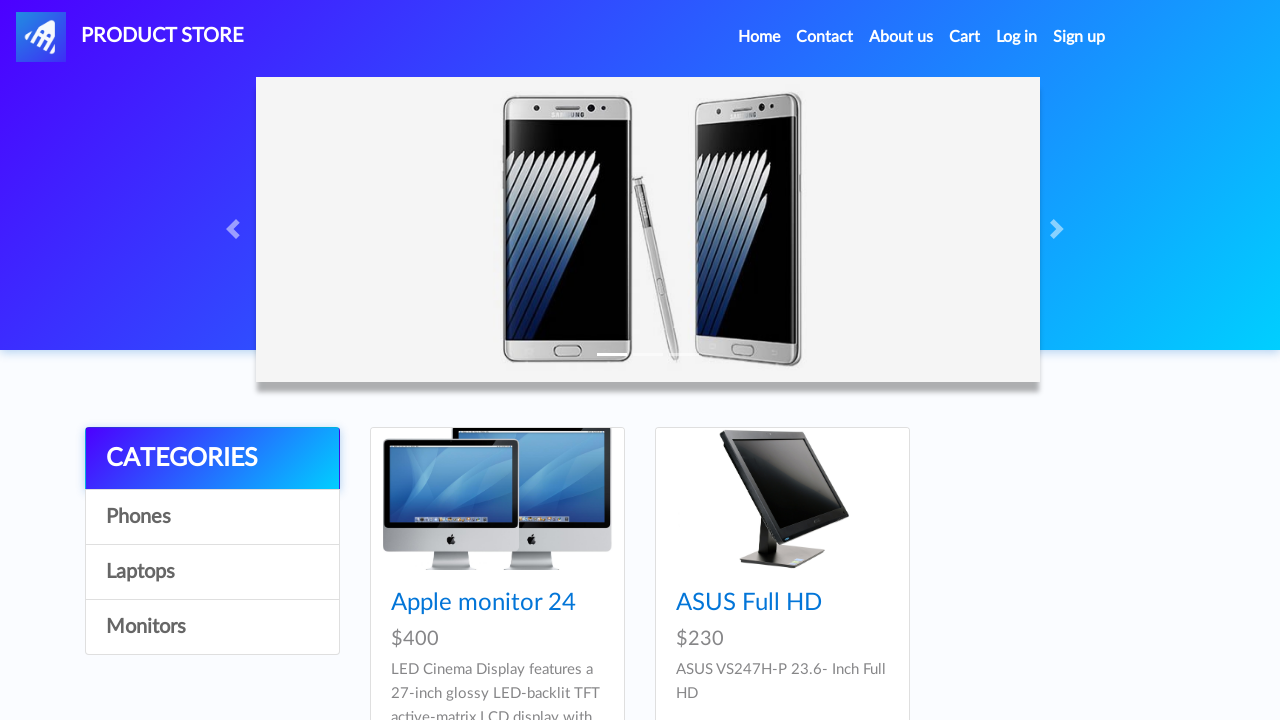

Clicked on product with index 10 in Monitors category at (497, 499) on a[href="prod.html?idp_=10"]
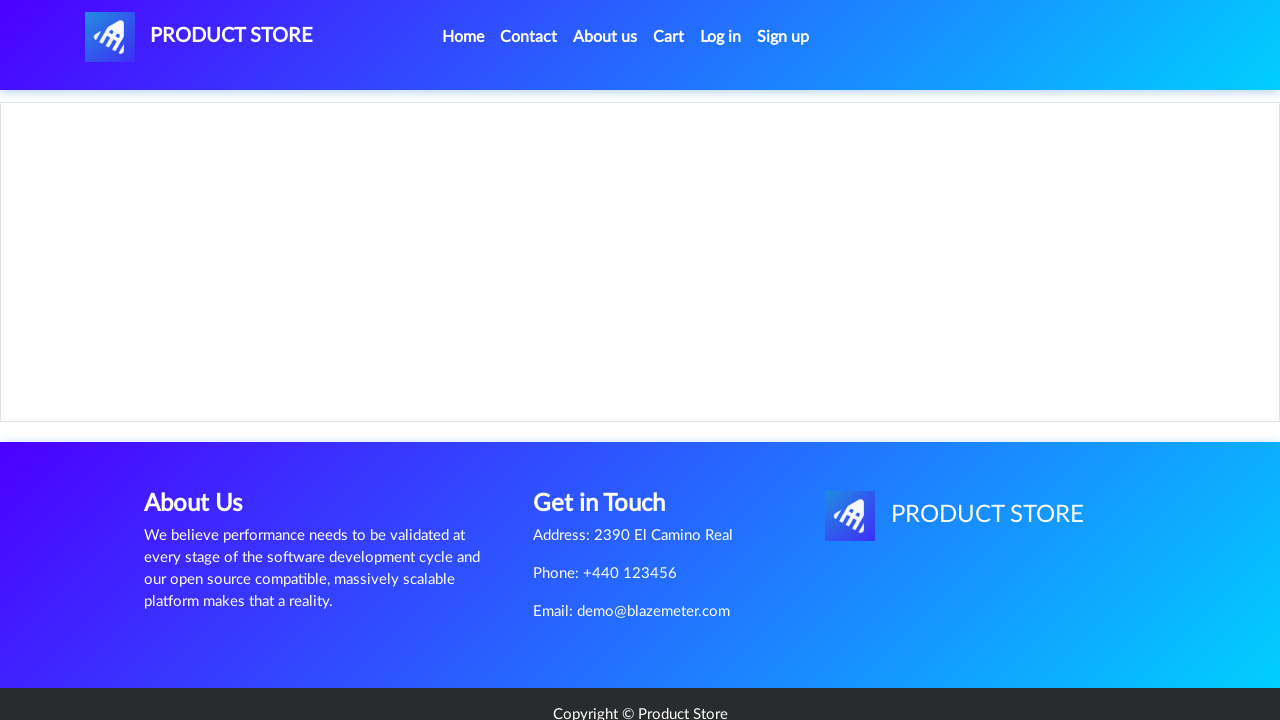

Product details page loaded for product 10
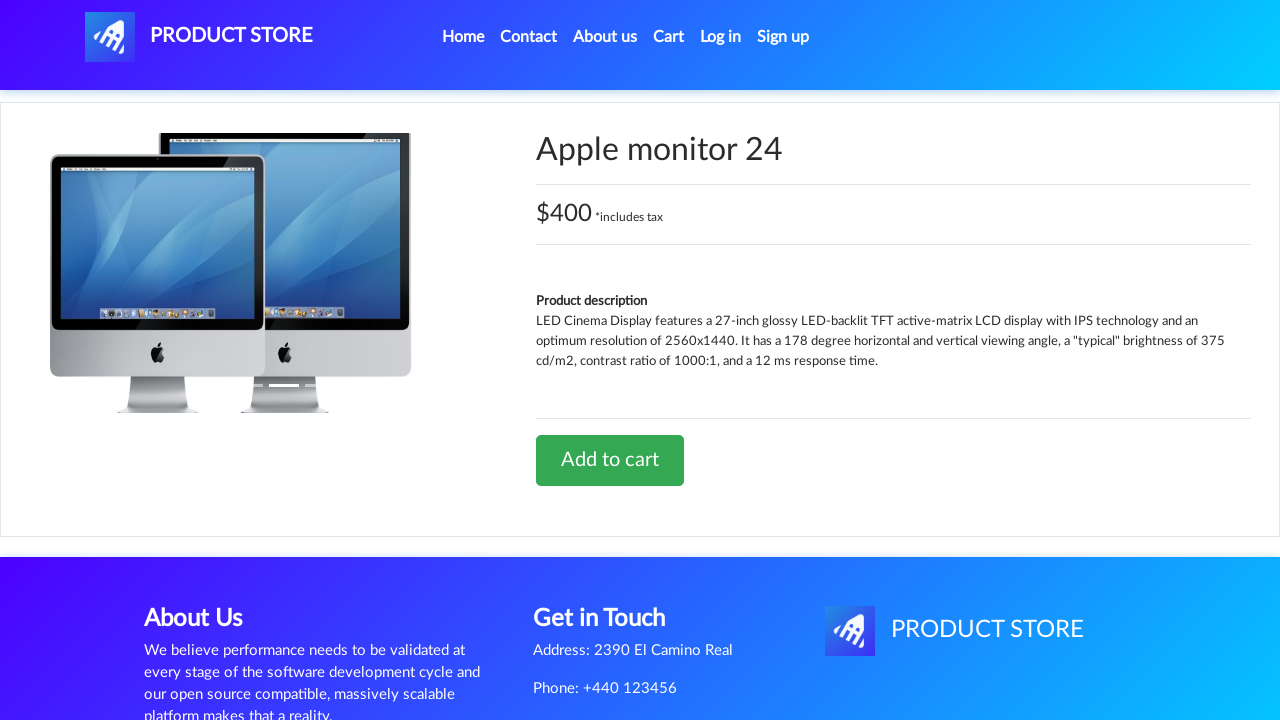

Clicked 'Add to cart' button for product 10 at (610, 460) on a.btn.btn-success.btn-lg
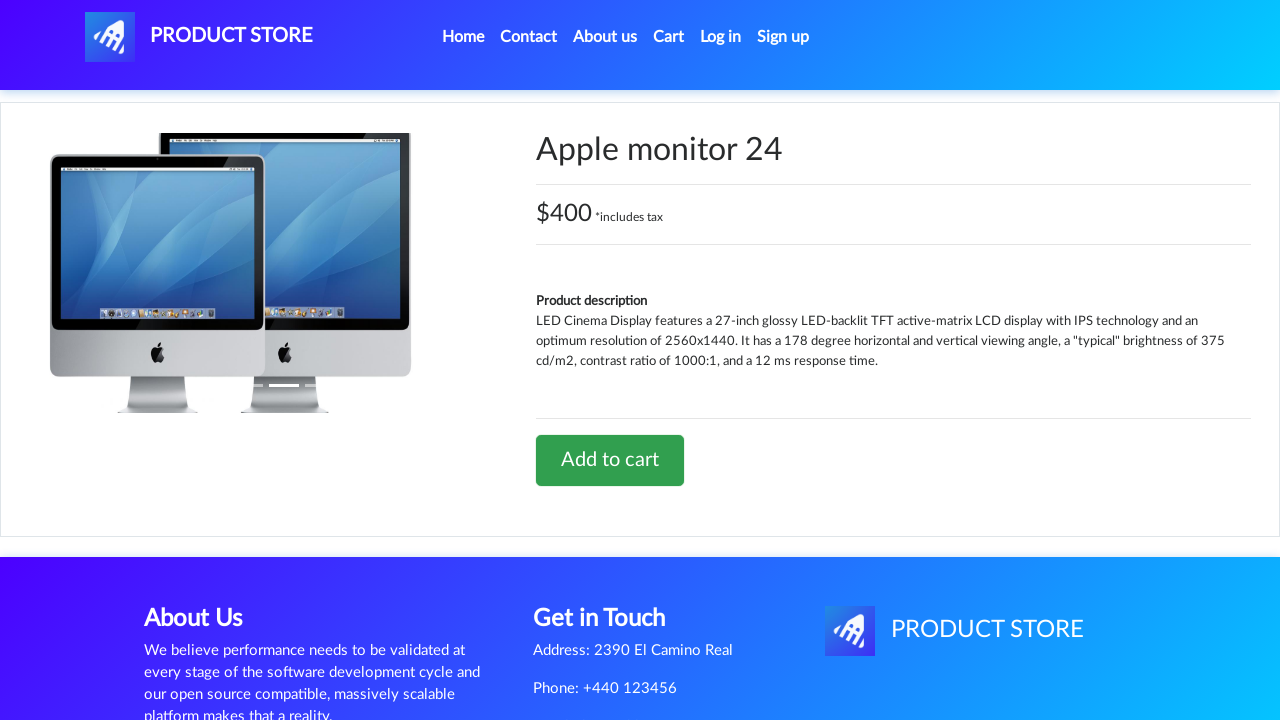

Set up alert dialog handler for product 10
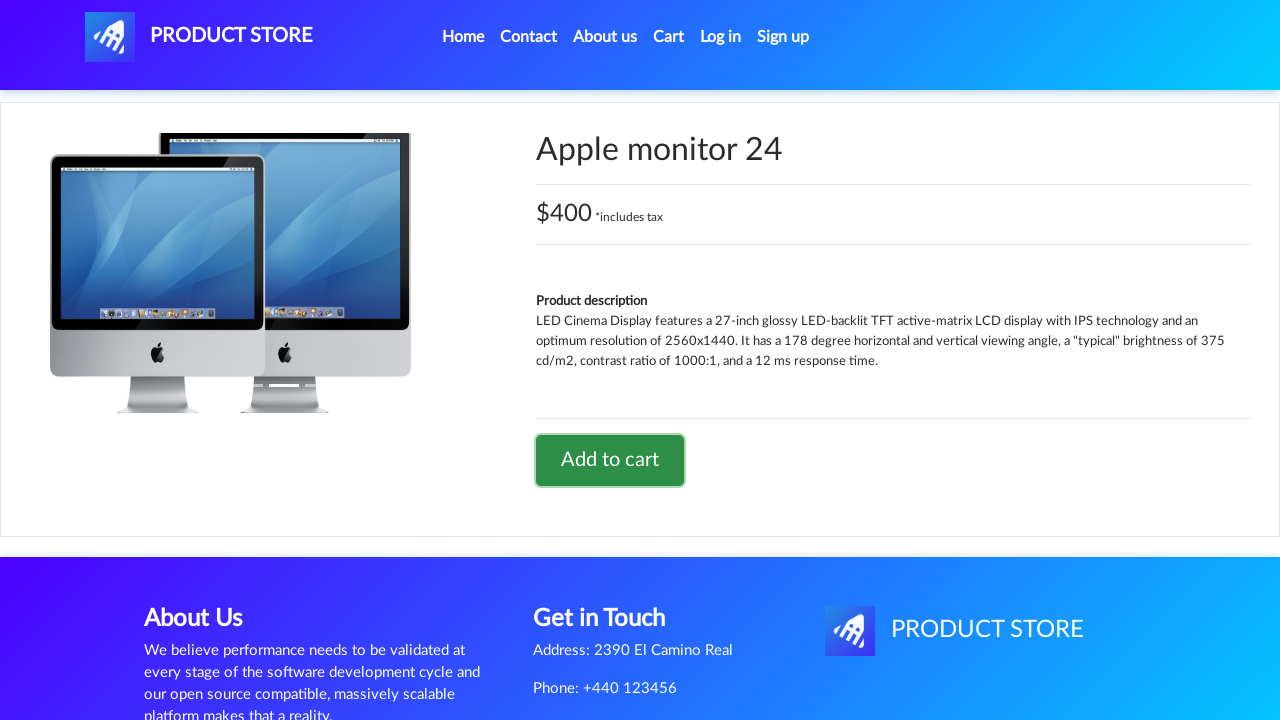

Waited for alert dialog to be handled and processed
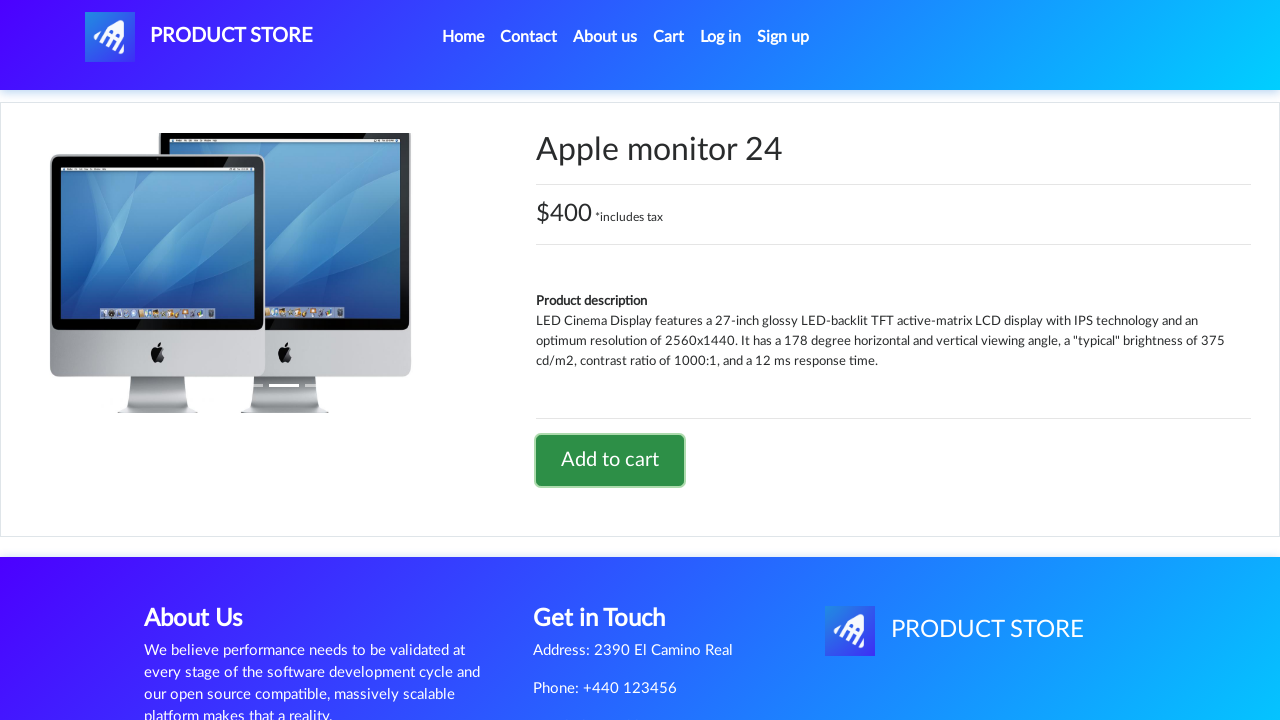

Navigated back to DemoBlaze home page
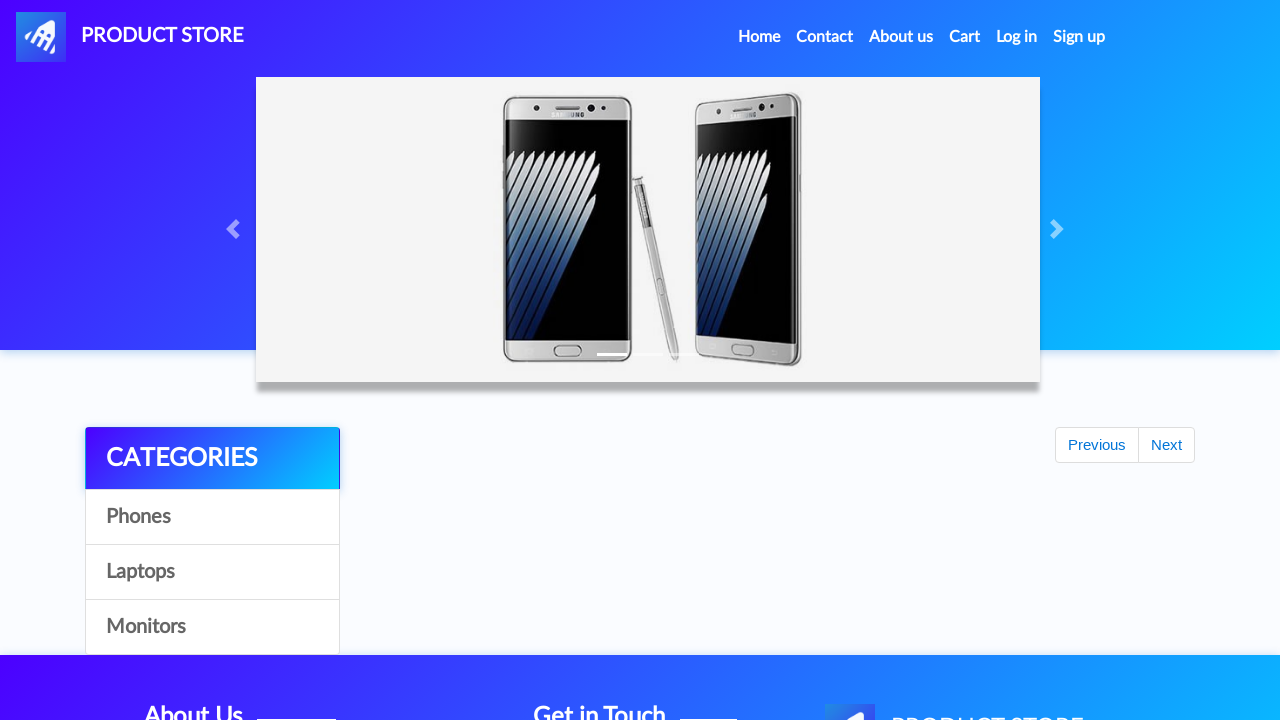

Waited for home page to fully load
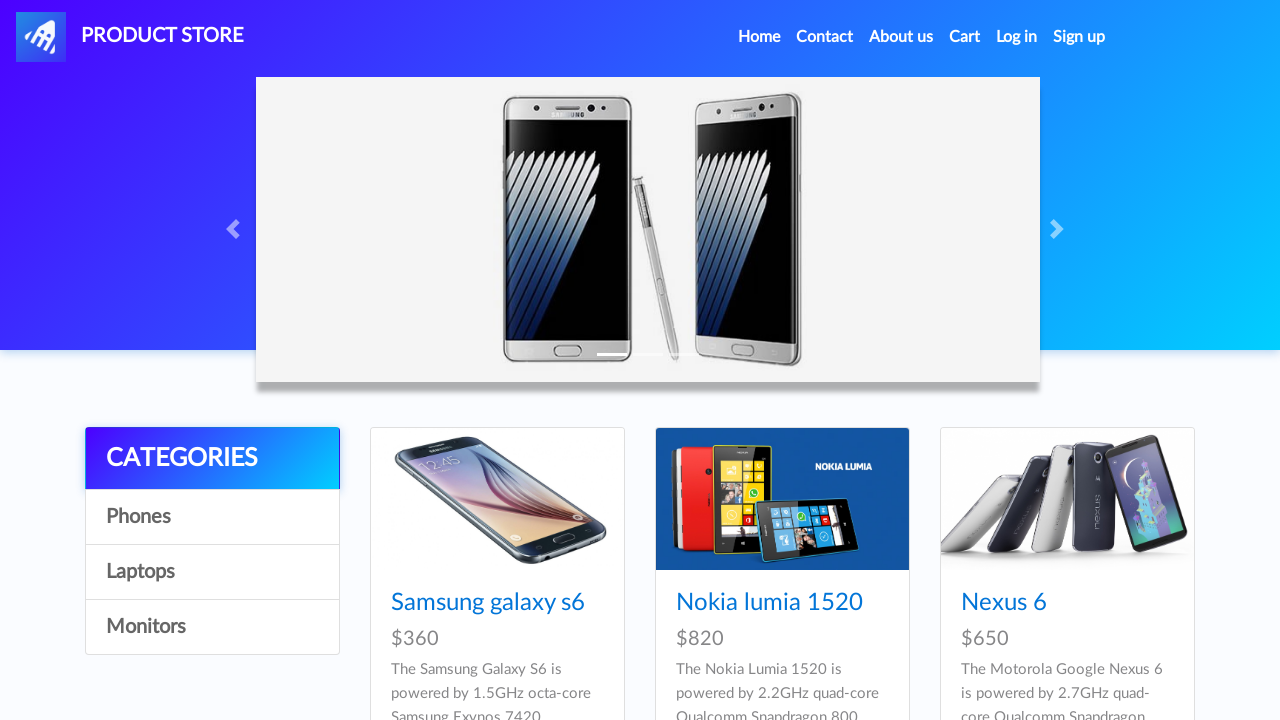

Re-clicked Monitors category to continue shopping at (212, 627) on //a[contains(@onclick, "byCat") and contains(text(), "Monitors")]
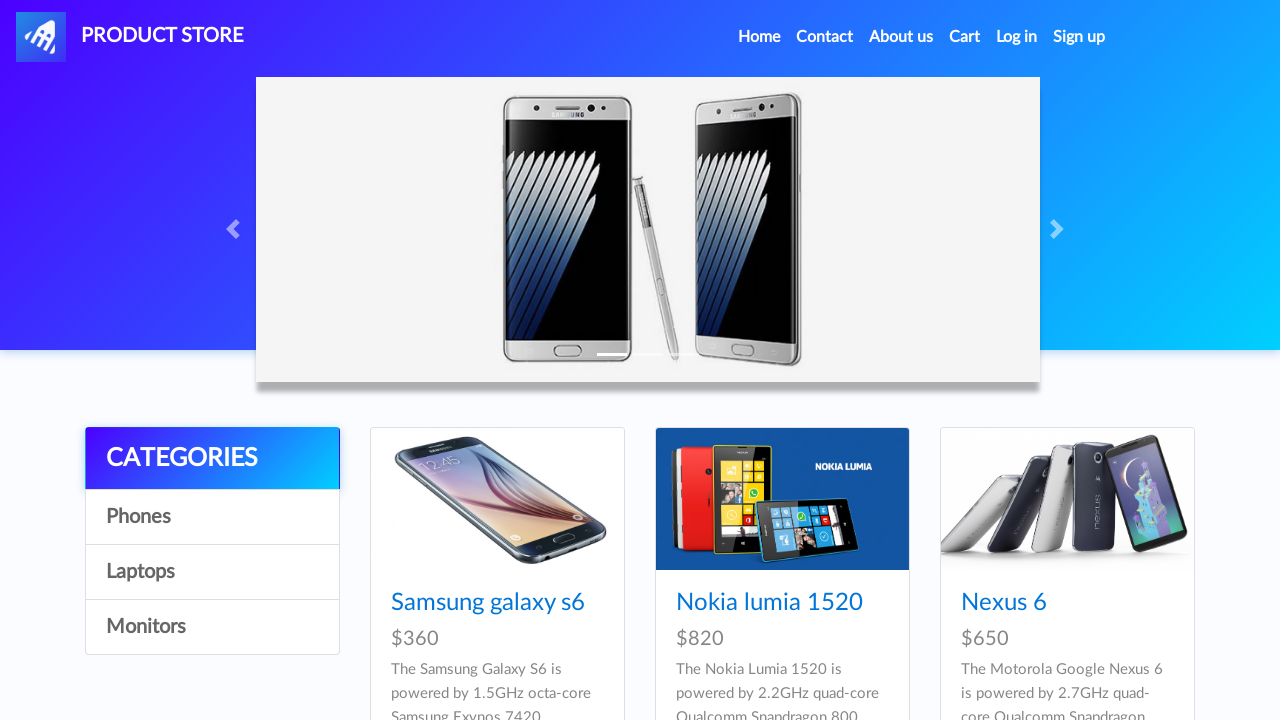

Waited for Monitors category to reload
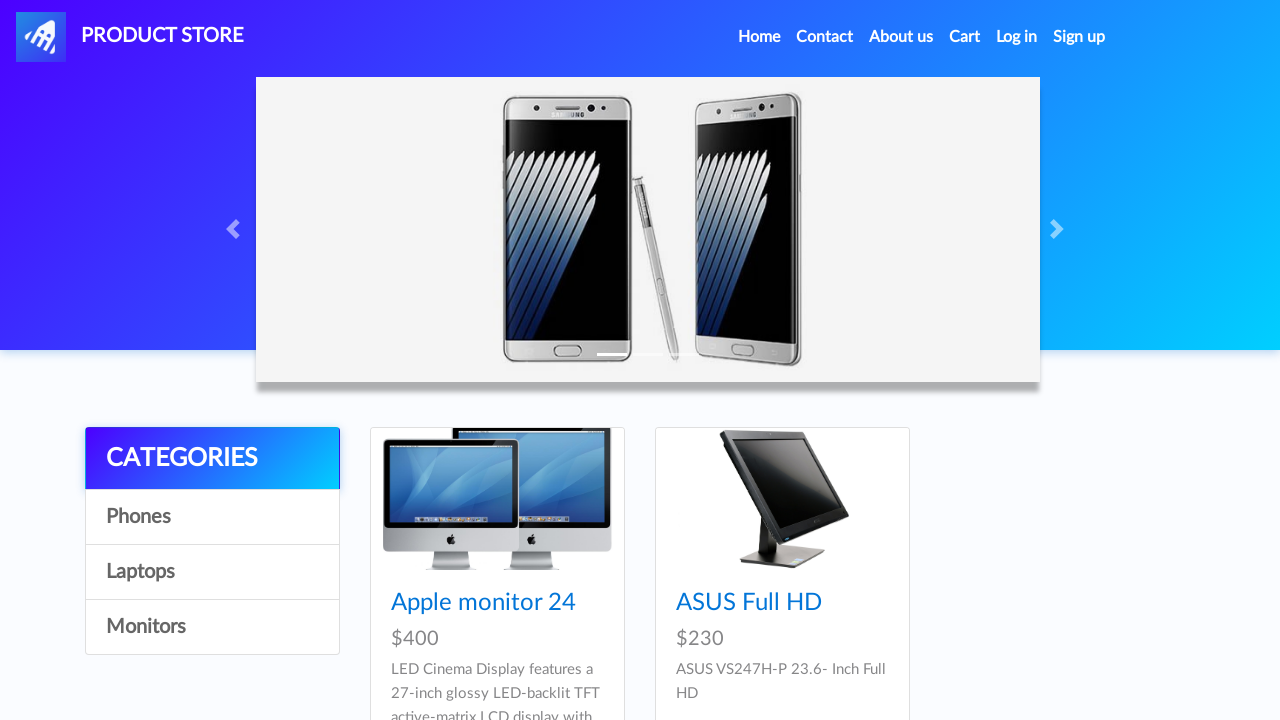

Clicked on product with index 14 in Monitors category at (782, 499) on a[href="prod.html?idp_=14"]
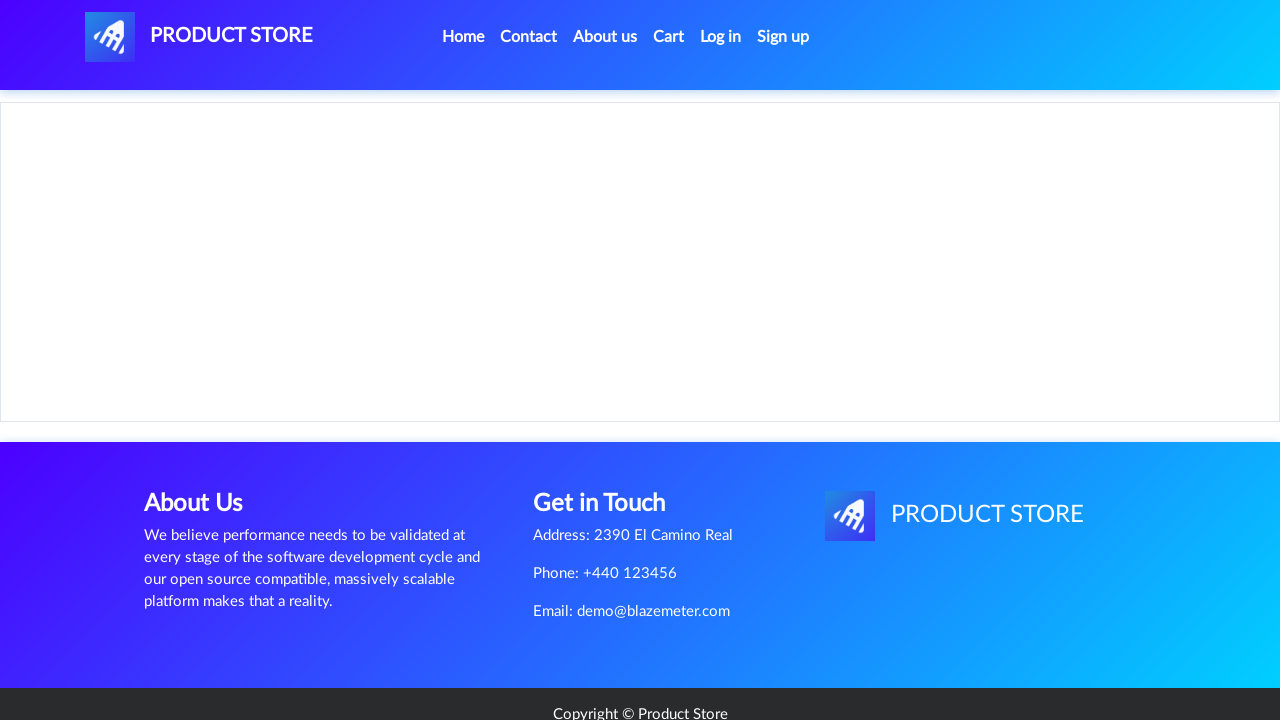

Product details page loaded for product 14
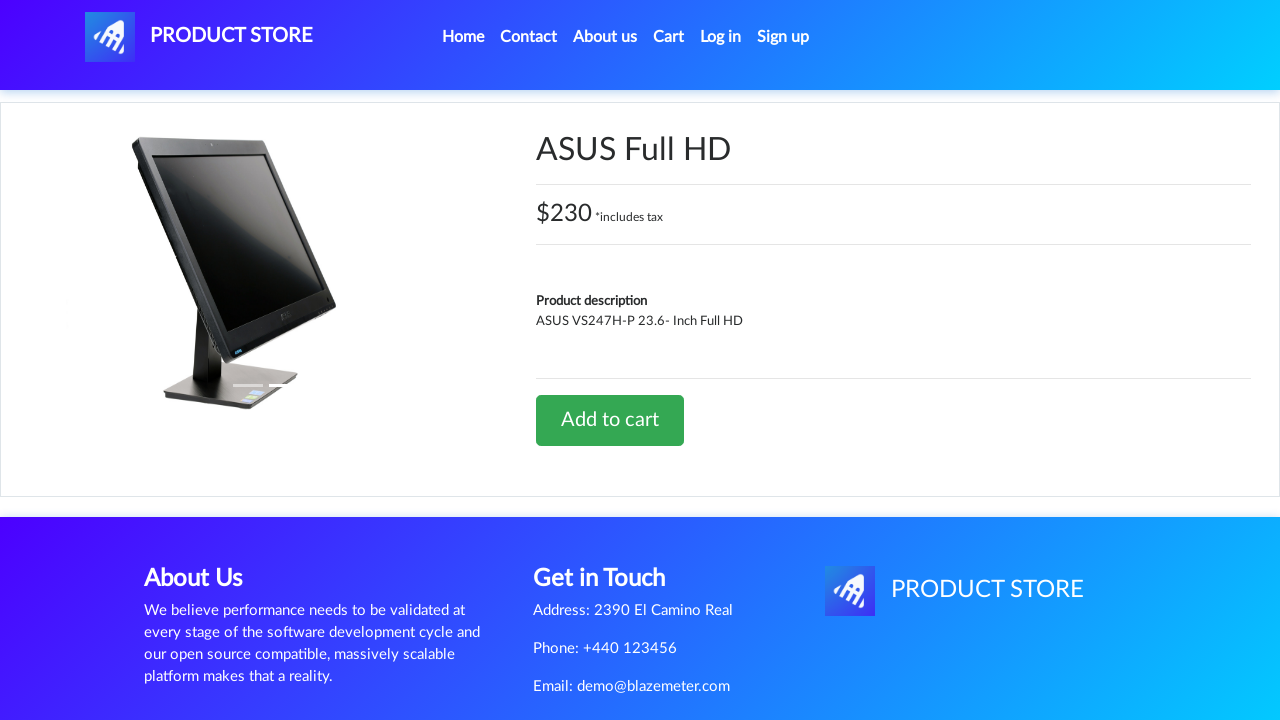

Clicked 'Add to cart' button for product 14 at (610, 420) on a.btn.btn-success.btn-lg
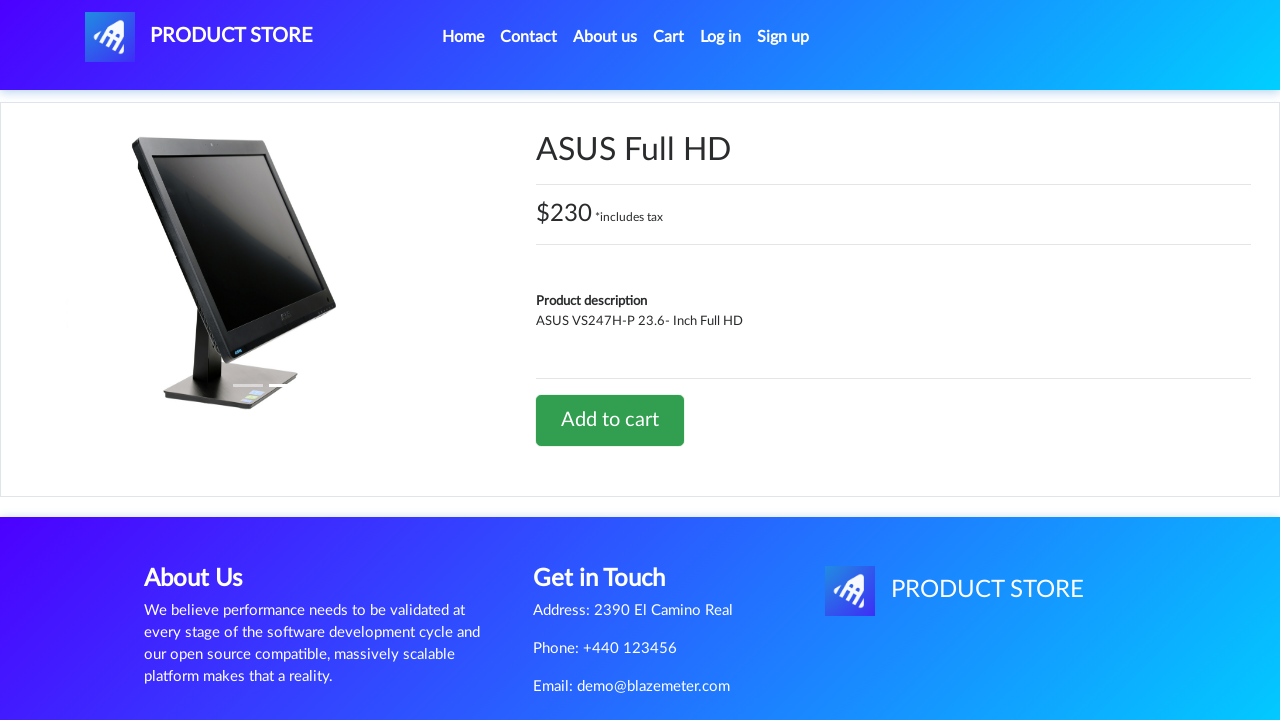

Set up alert dialog handler for product 14
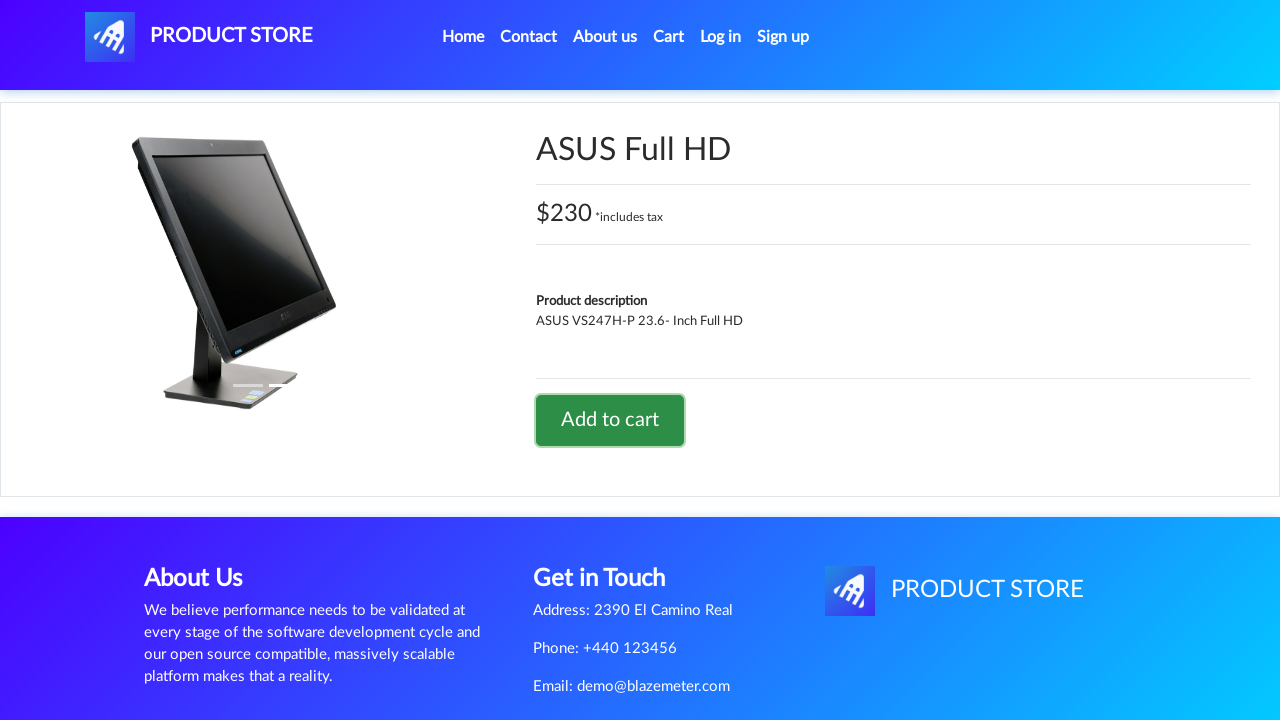

Waited for alert dialog to be handled and processed
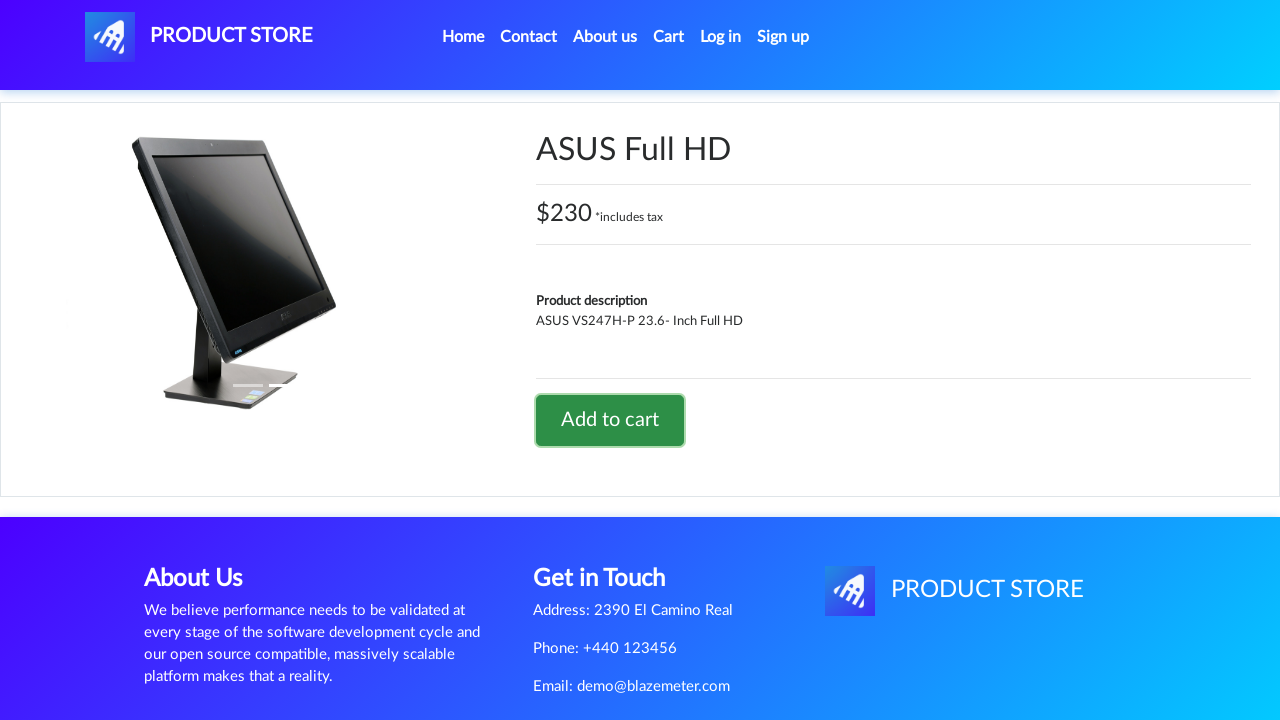

Navigated back to DemoBlaze home page
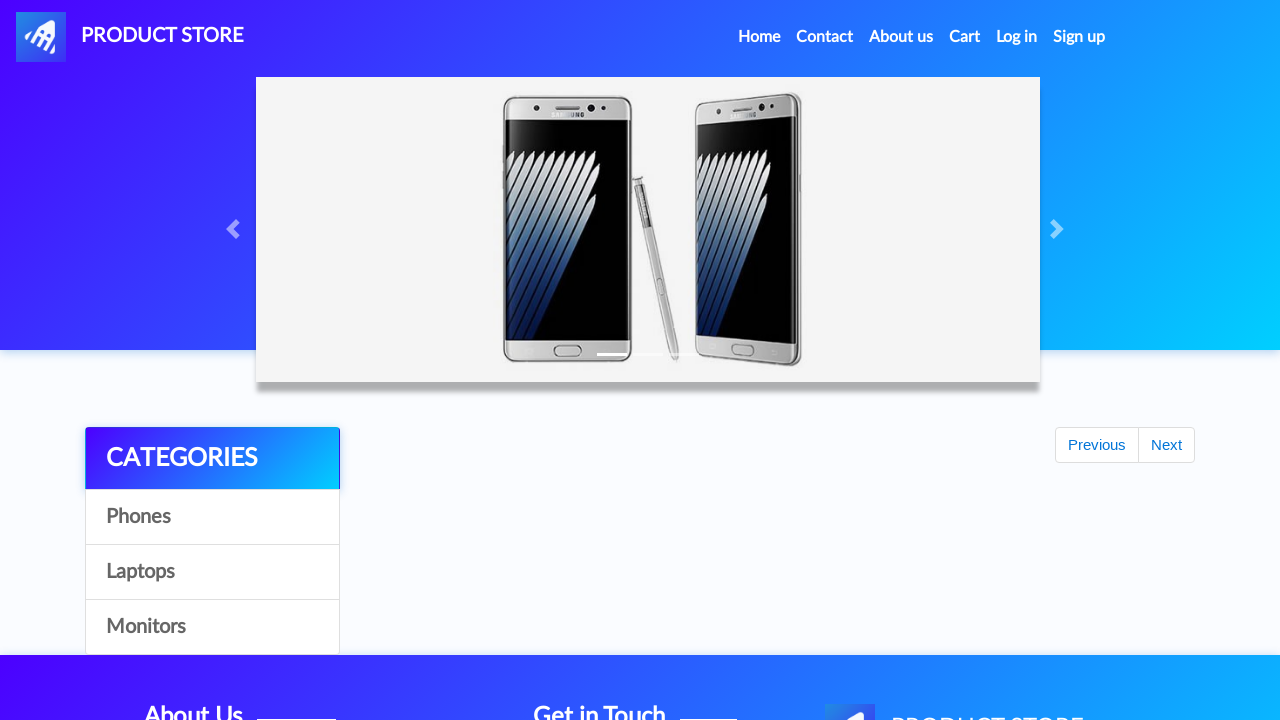

Waited for home page to fully load
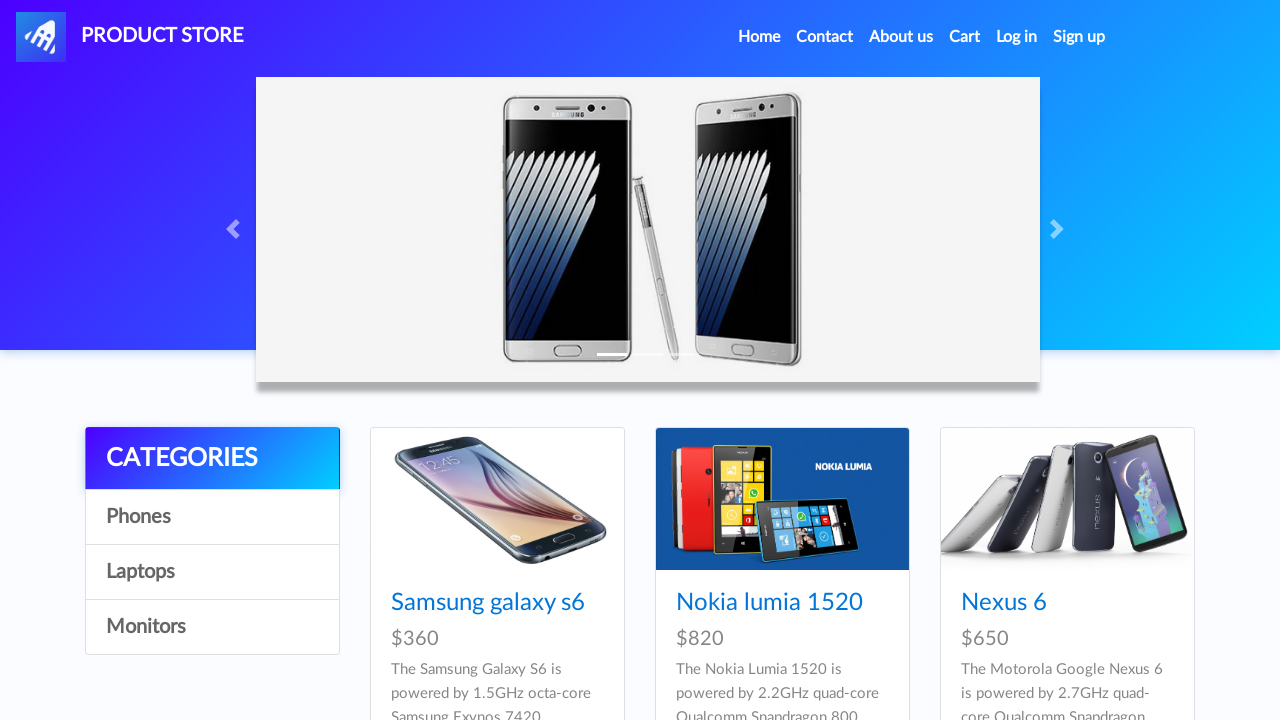

Re-clicked Monitors category to continue shopping at (212, 627) on //a[contains(@onclick, "byCat") and contains(text(), "Monitors")]
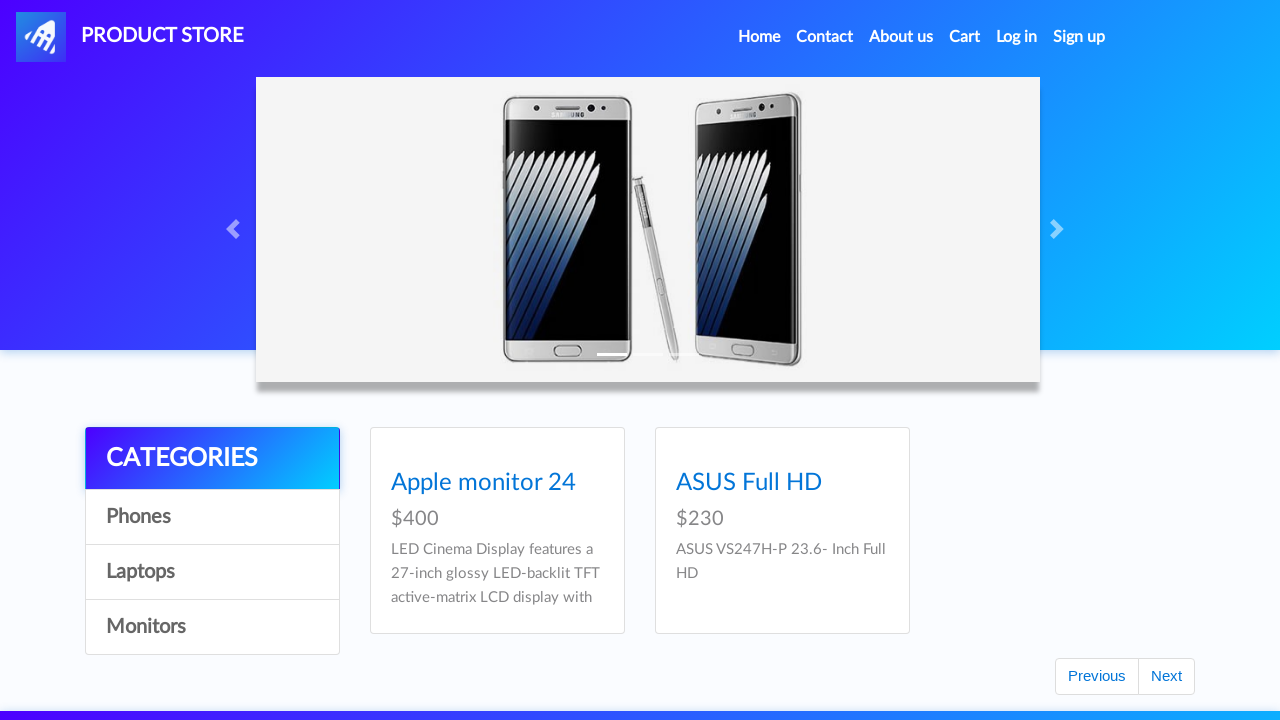

Waited for Monitors category to reload
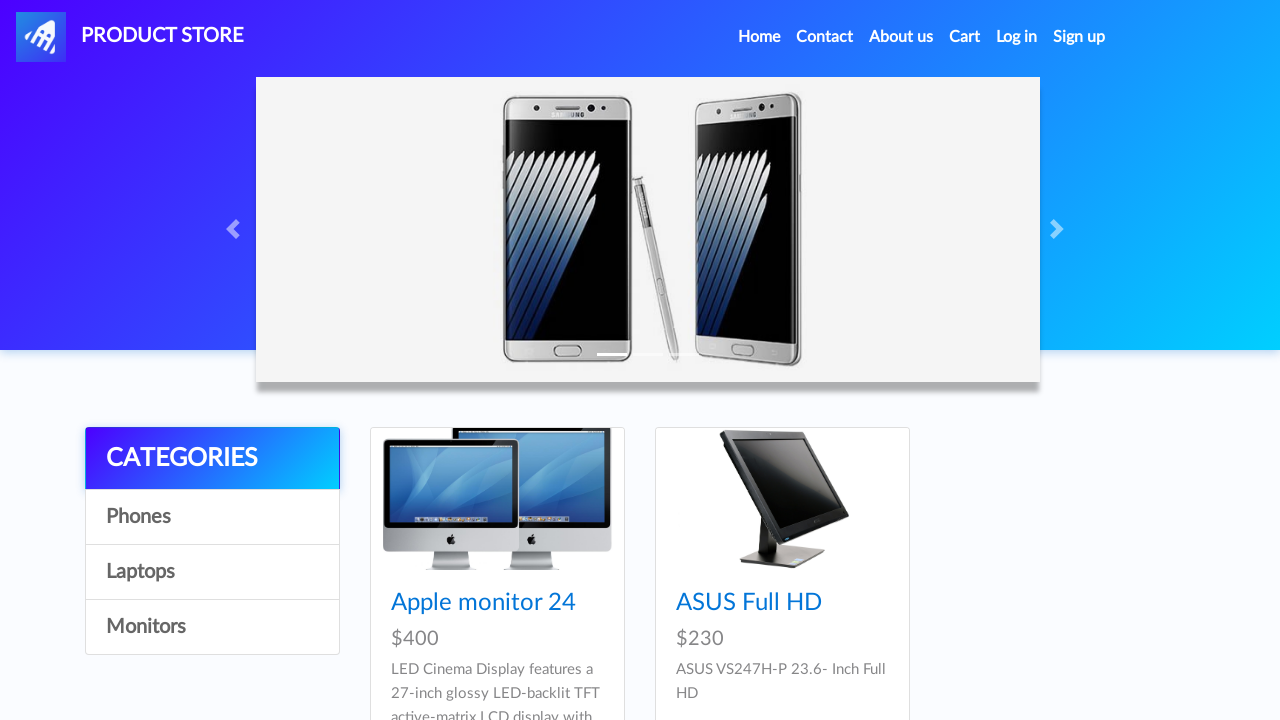

Clicked on cart link to view cart contents at (965, 37) on #cartur
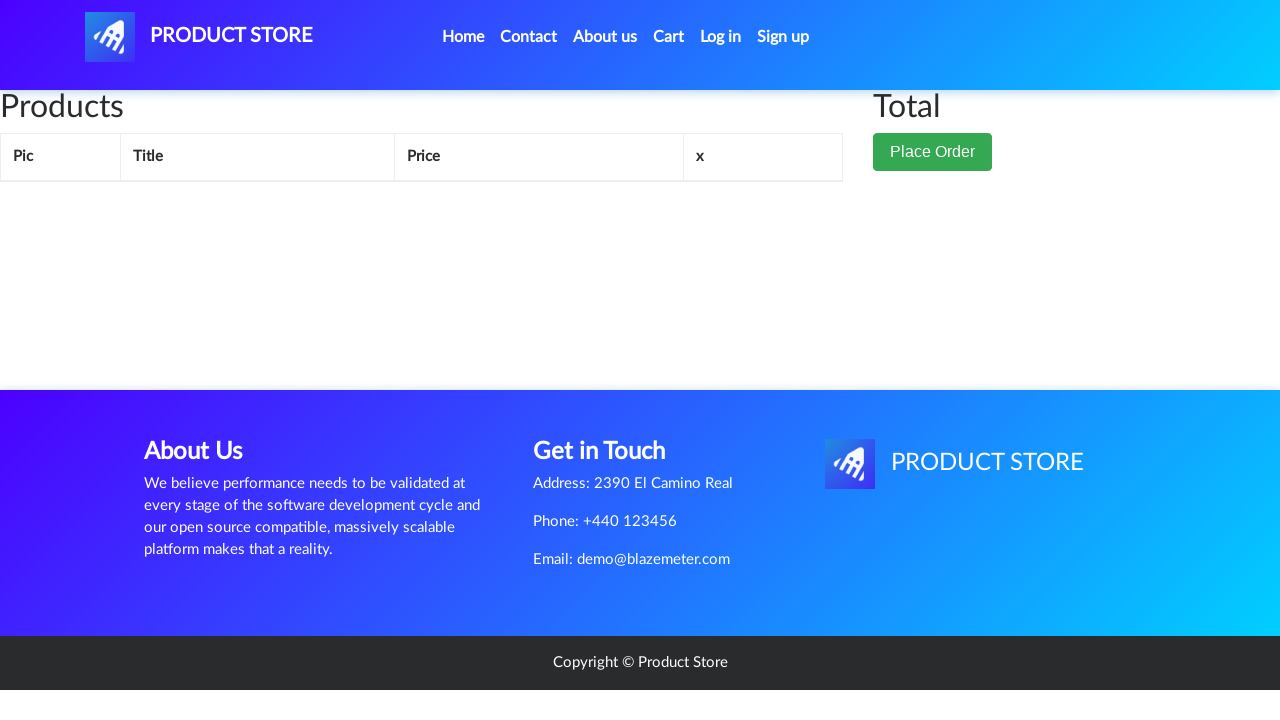

Cart page loaded with products visible
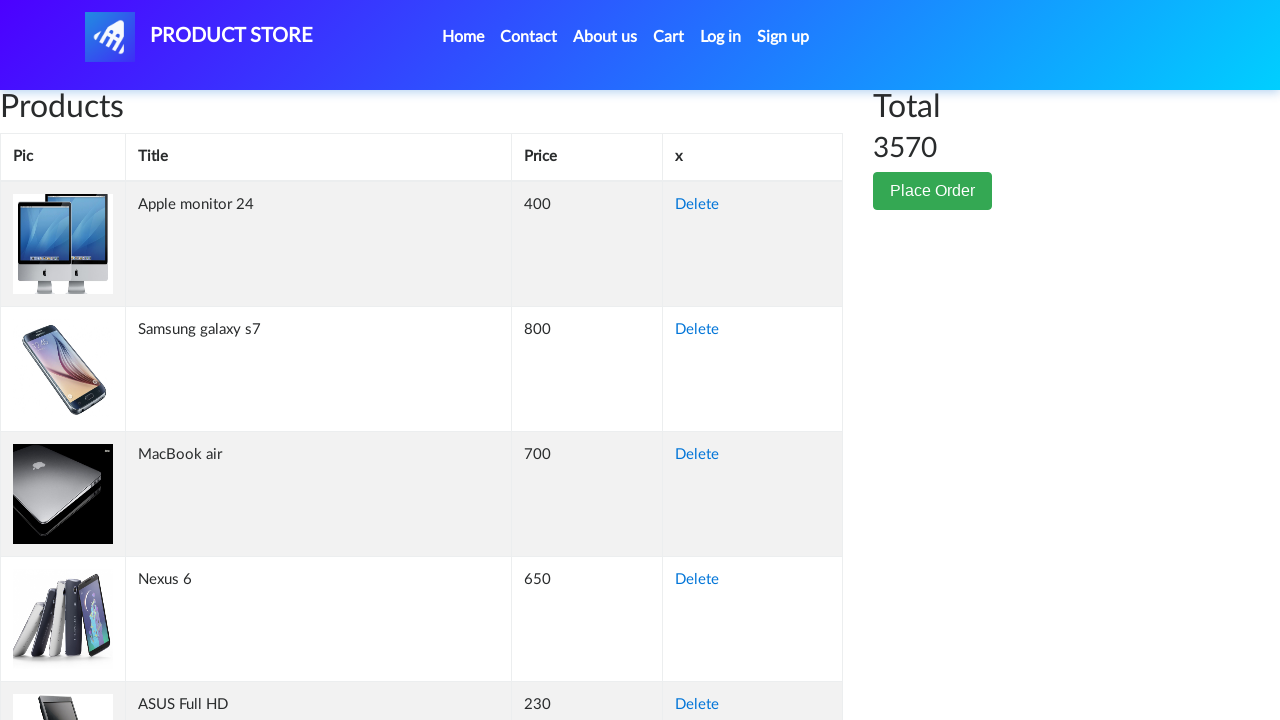

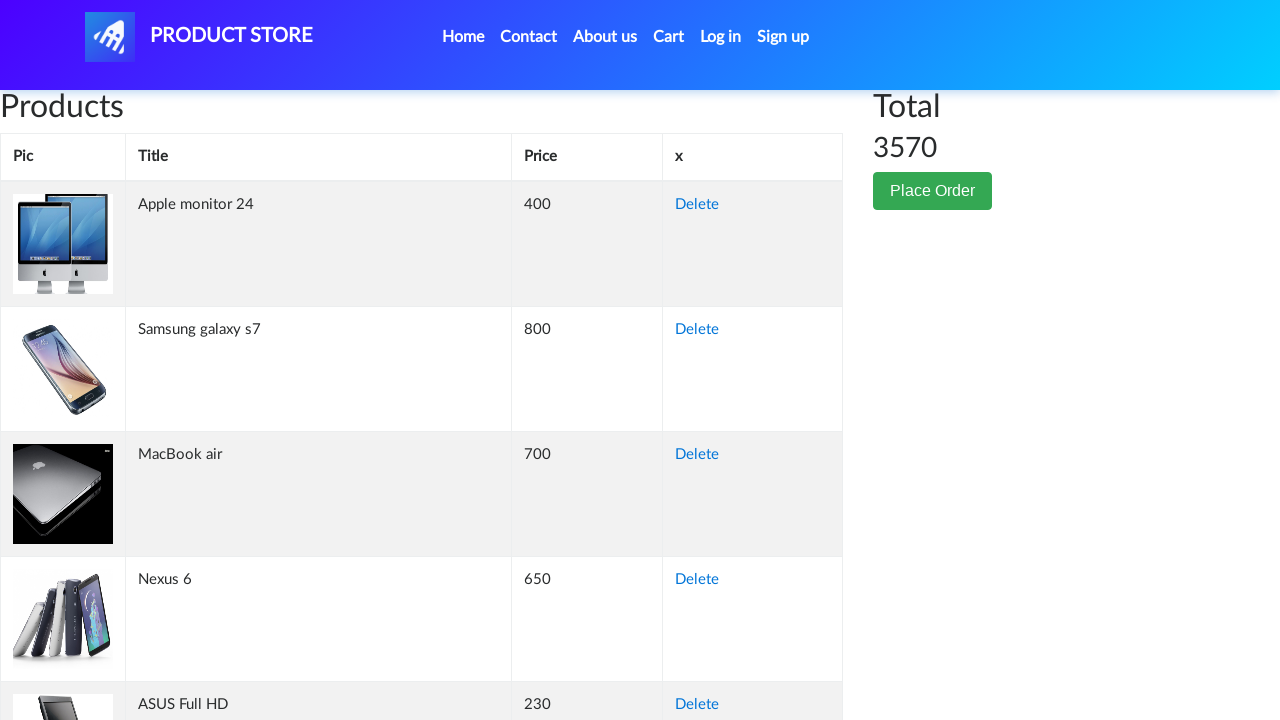